Tests a checkout form by filling in billing information (name, address, email) and payment details (credit card number, expiration, CVV), then submitting the form. The form submission is repeated multiple times.

Starting URL: https://getbootstrap.com/docs/4.0/examples/checkout/

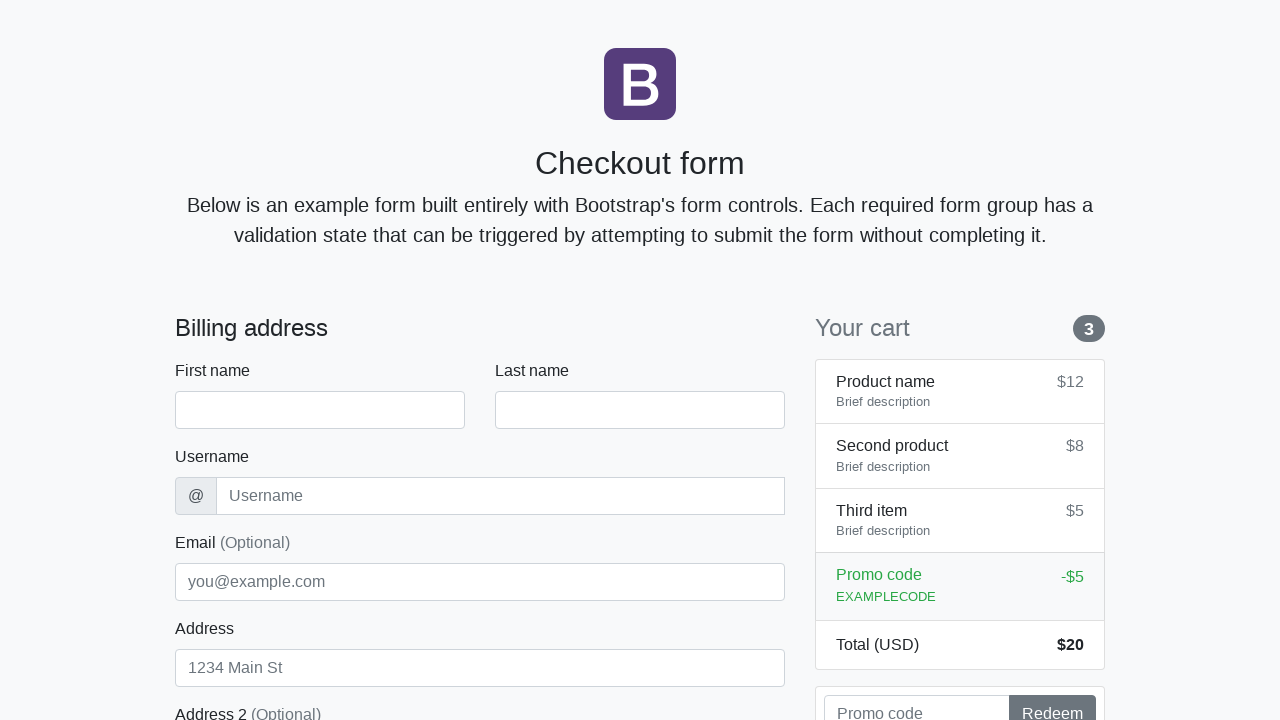

Waited for checkout form to load - firstName field appeared
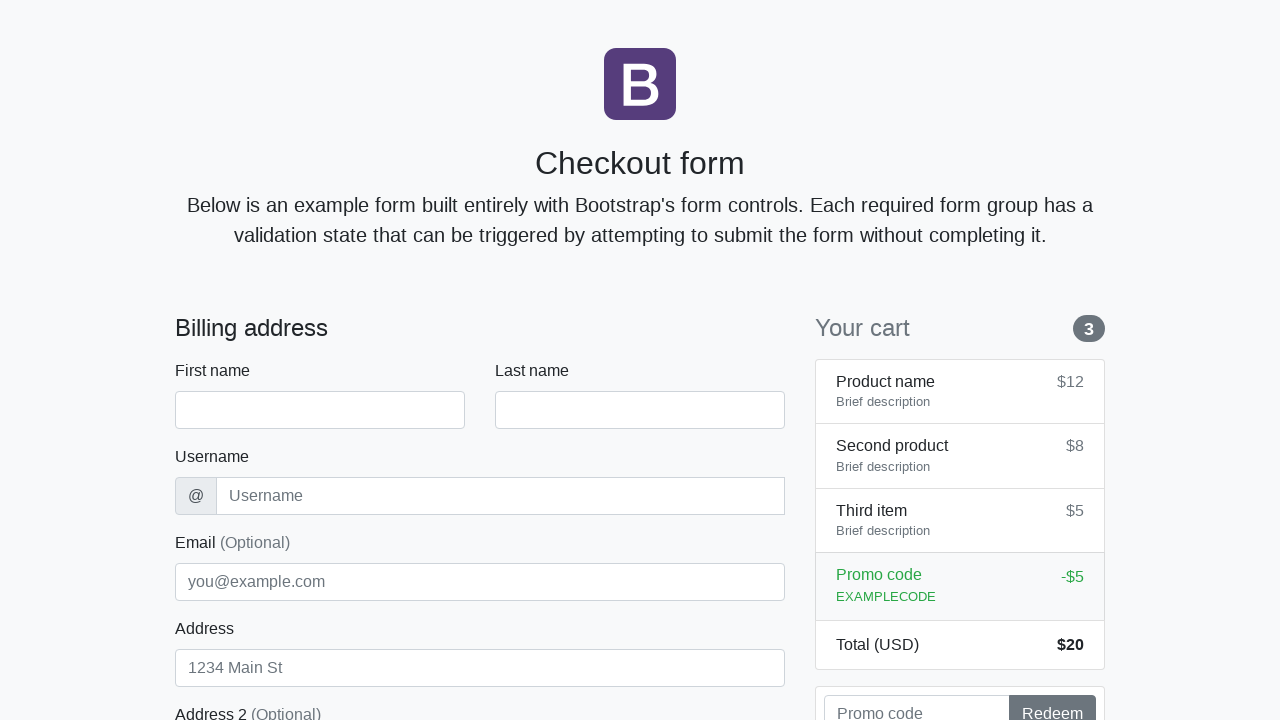

Filled first name field with 'Anton' on #firstName
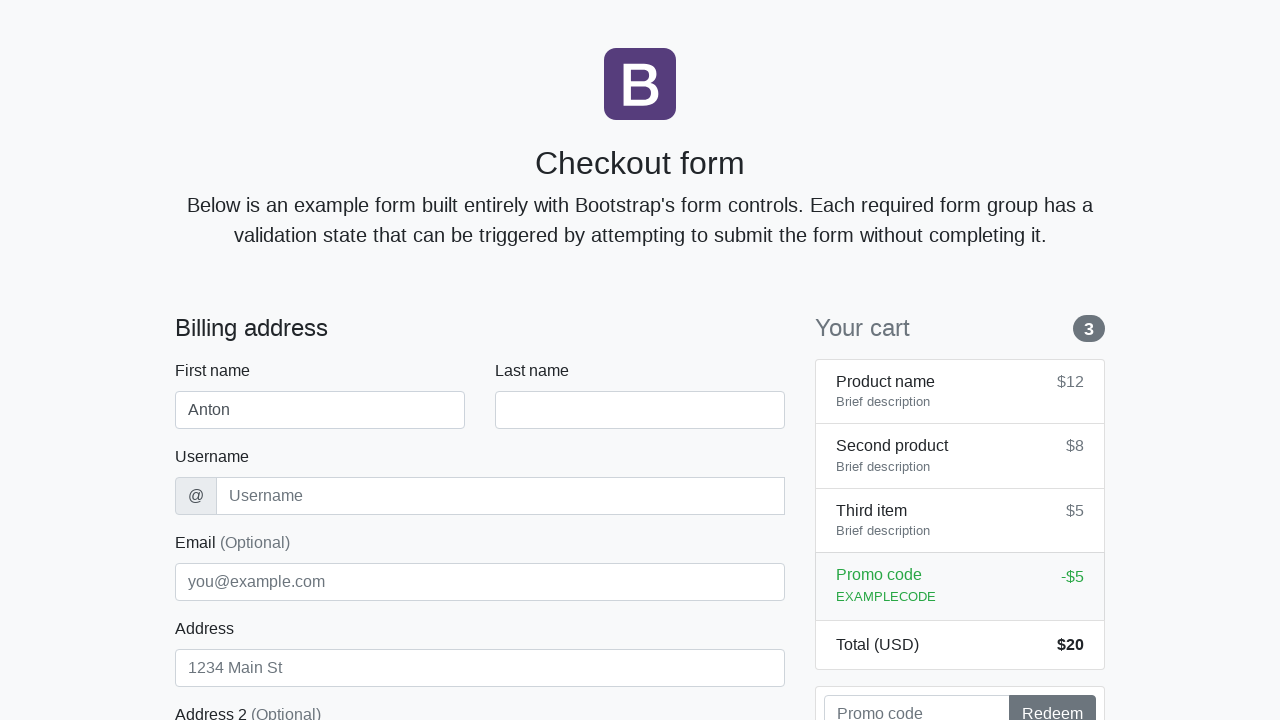

Filled last name field with 'Angelov' on #lastName
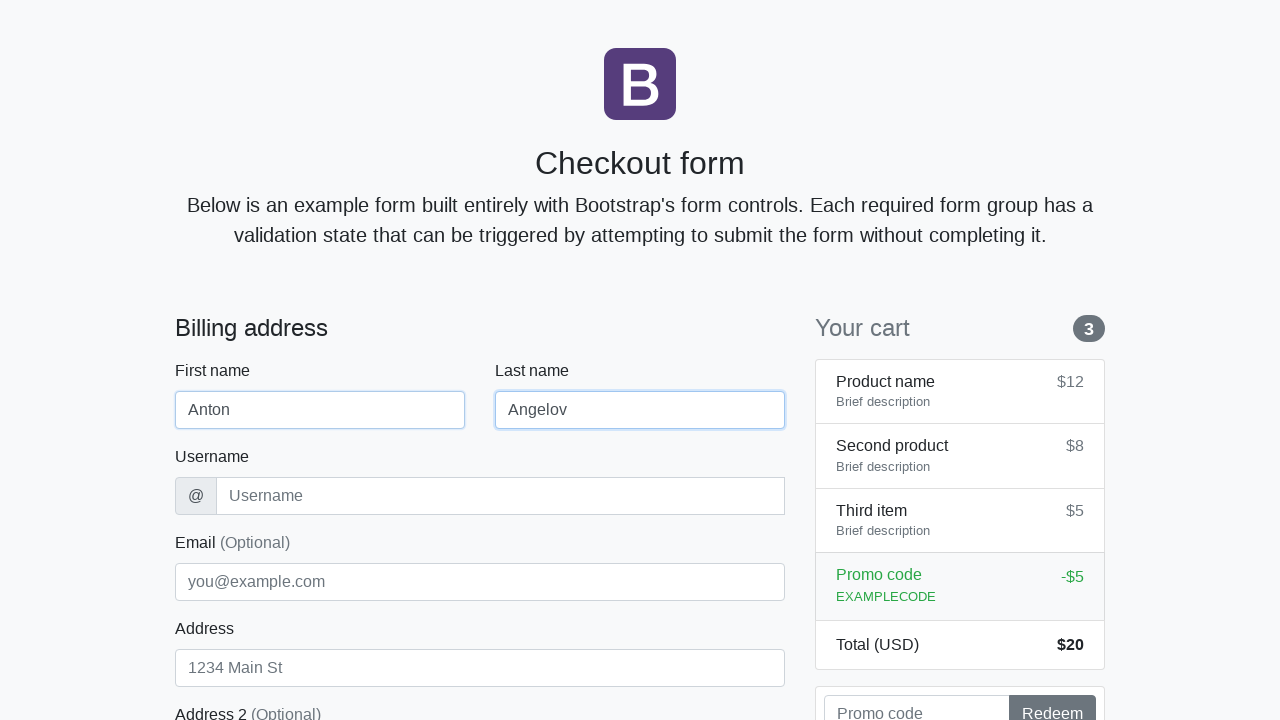

Filled username field with 'angelovstanton' on #username
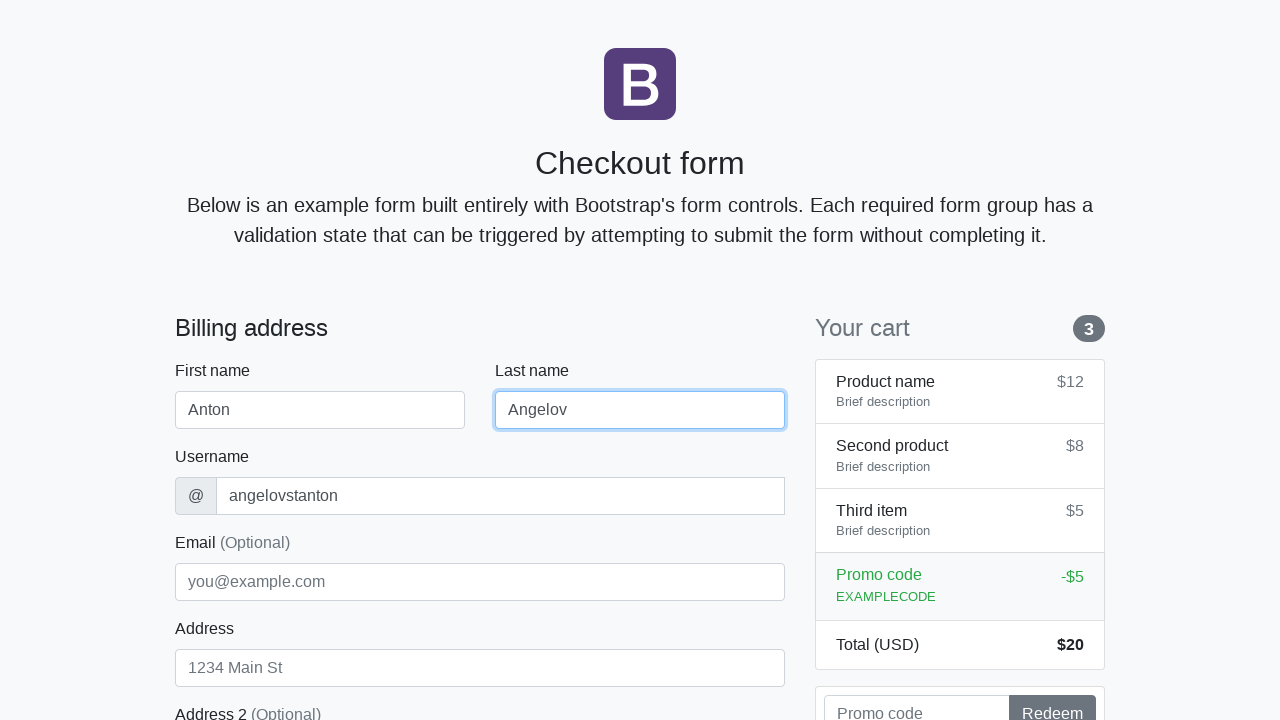

Filled address field with 'Flower Street 76' on #address
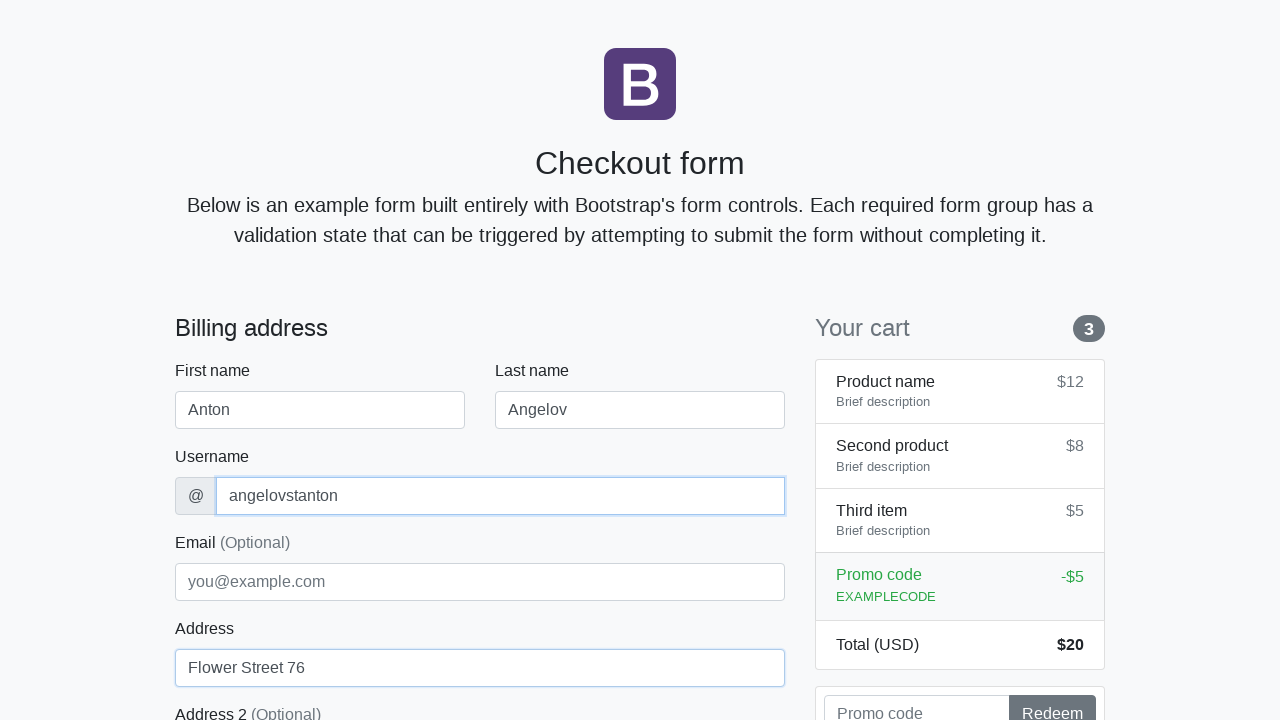

Filled email field with 'george@lambdatest.com' on #email
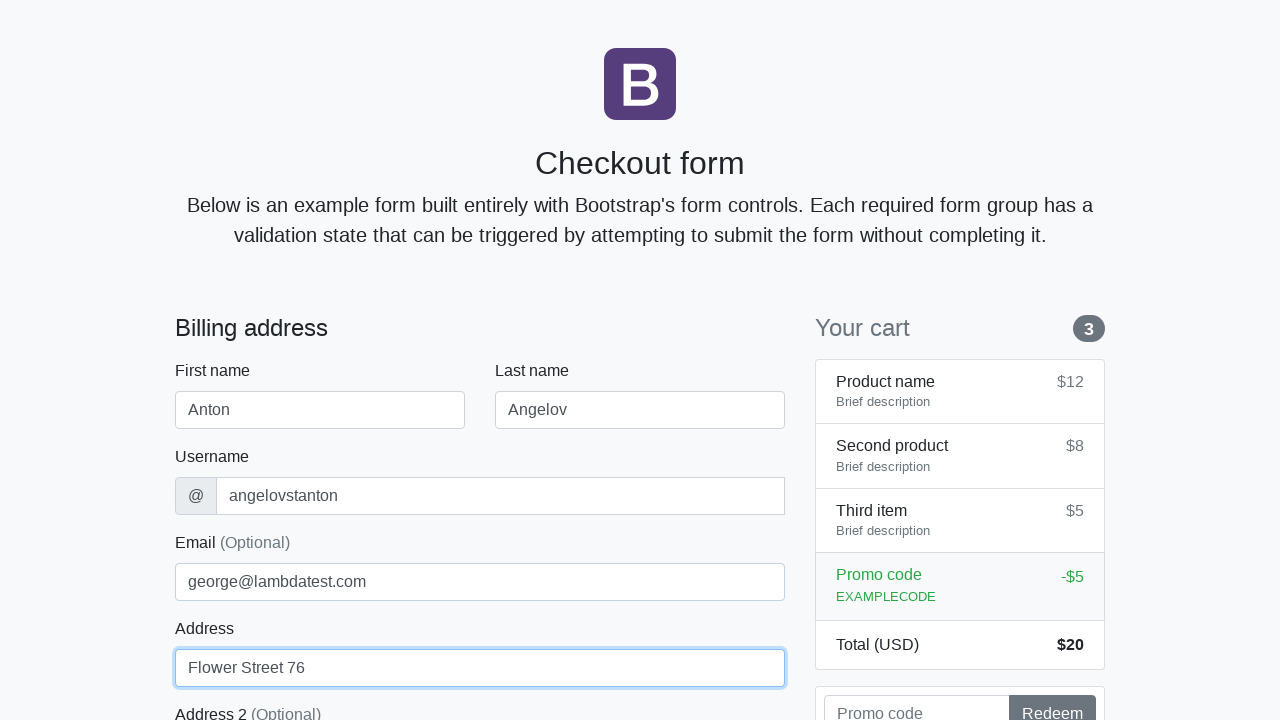

Selected 'United States' from country dropdown on #country
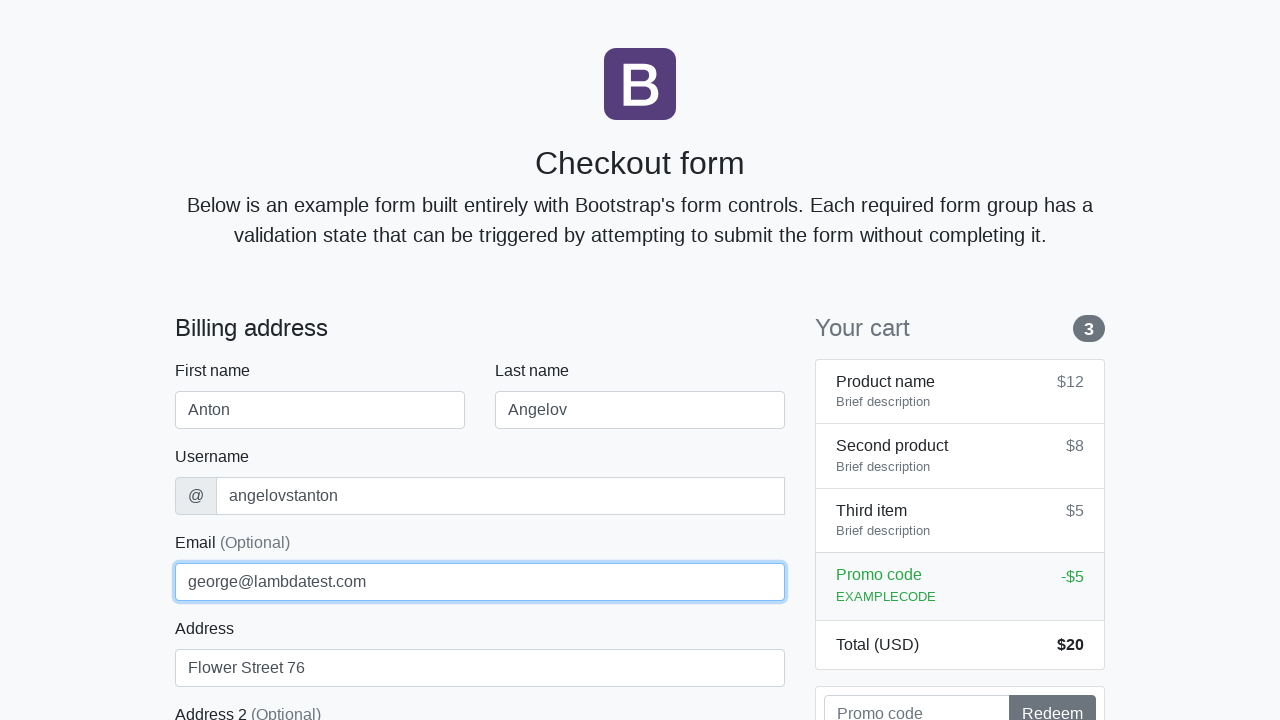

Selected 'California' from state dropdown on #state
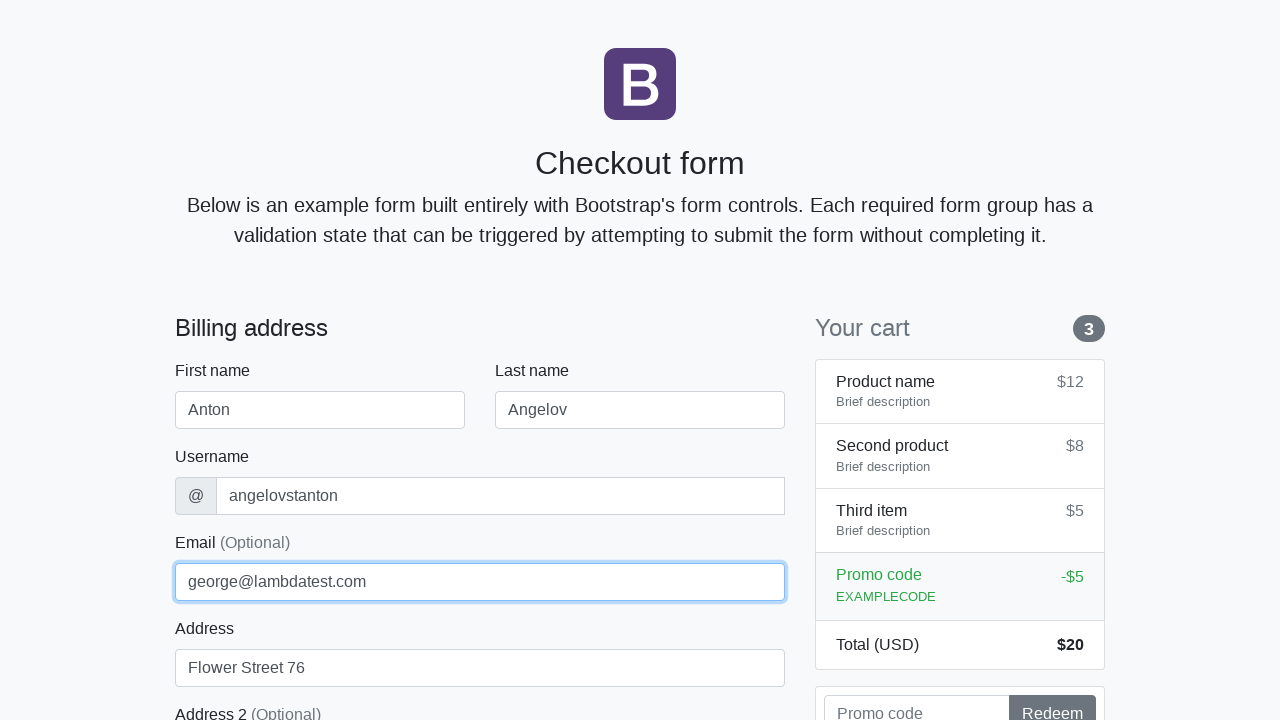

Filled zip code field with '1000' on #zip
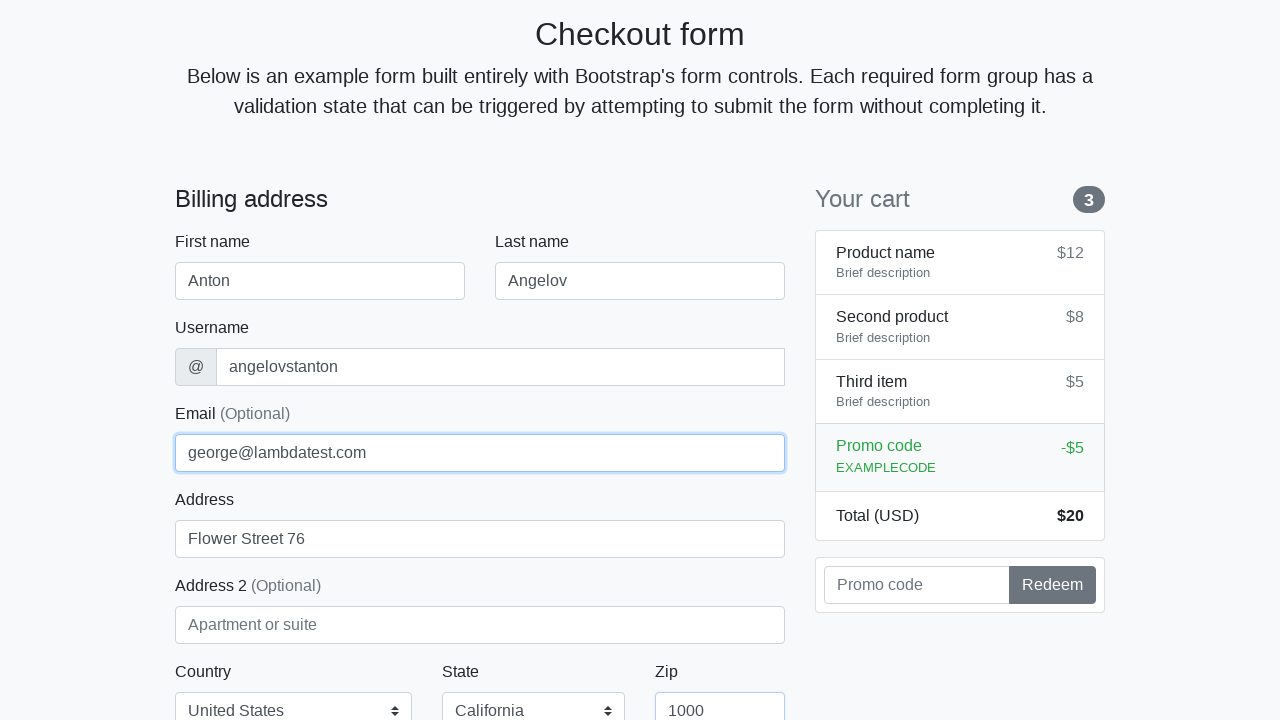

Filled credit card name field with 'Anton Angelov' on #cc-name
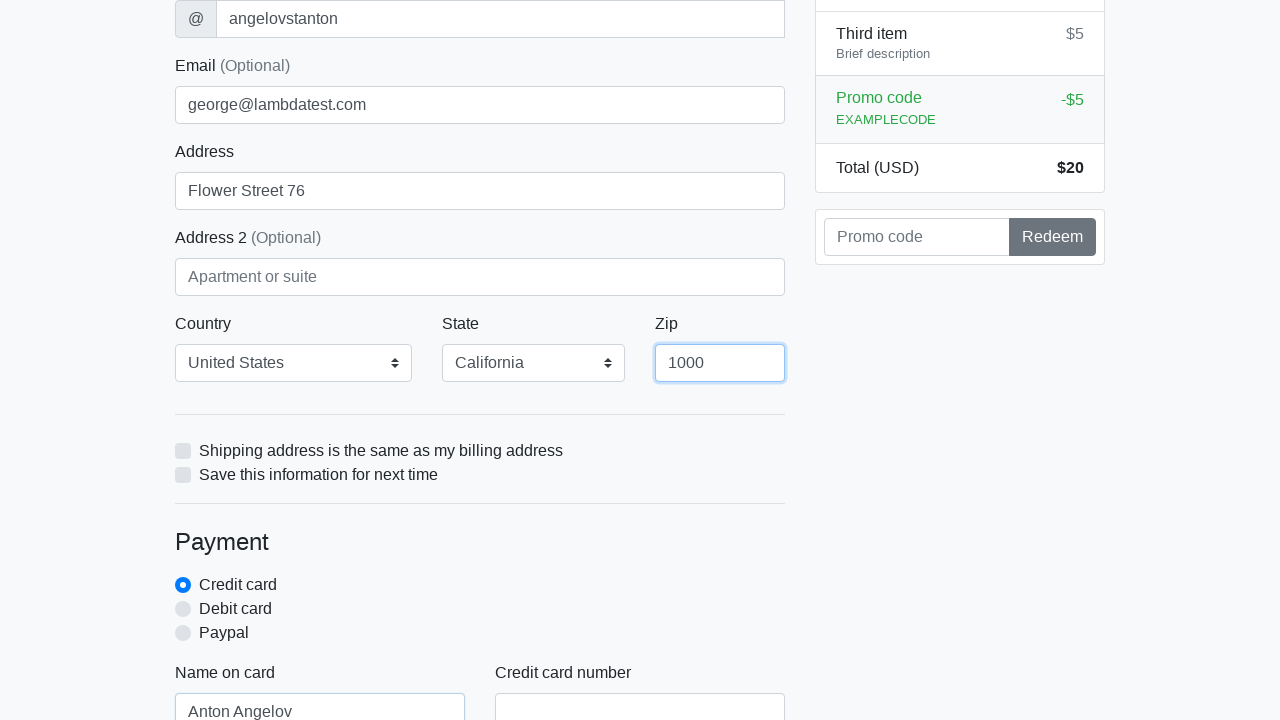

Filled credit card number field with '5610591081018250' on #cc-number
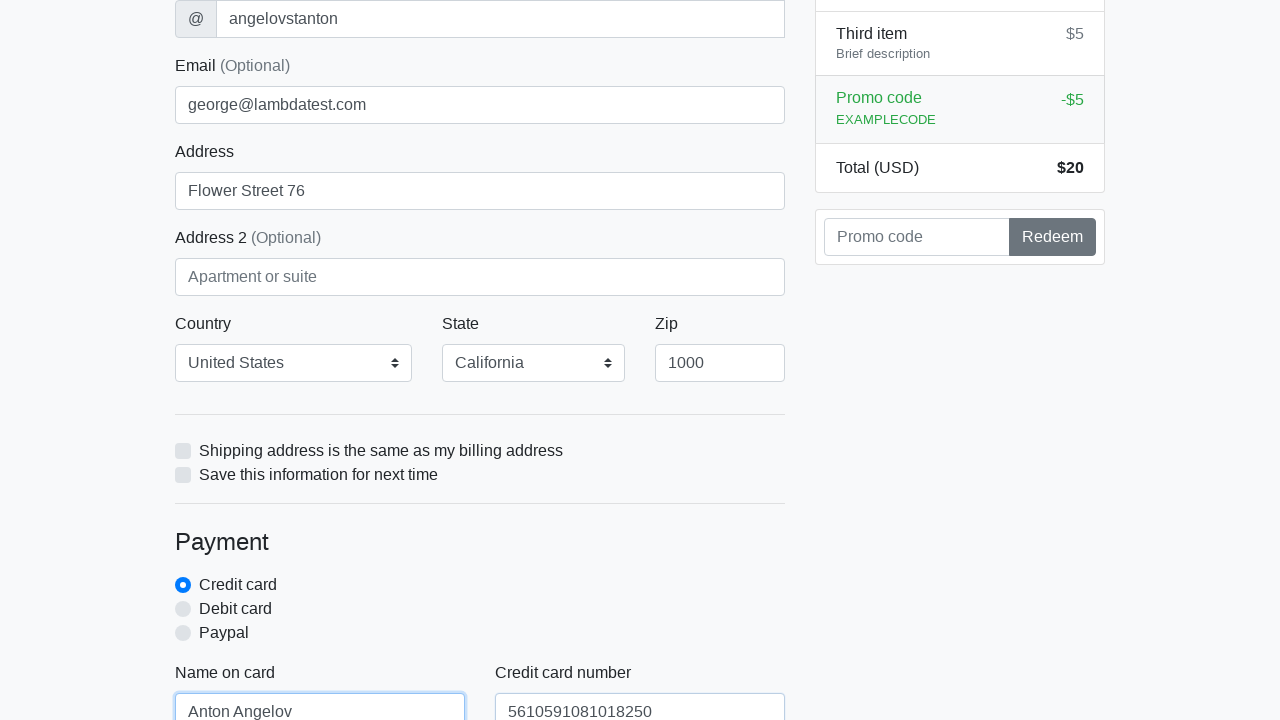

Filled credit card expiration field with '20/10/2020' on #cc-expiration
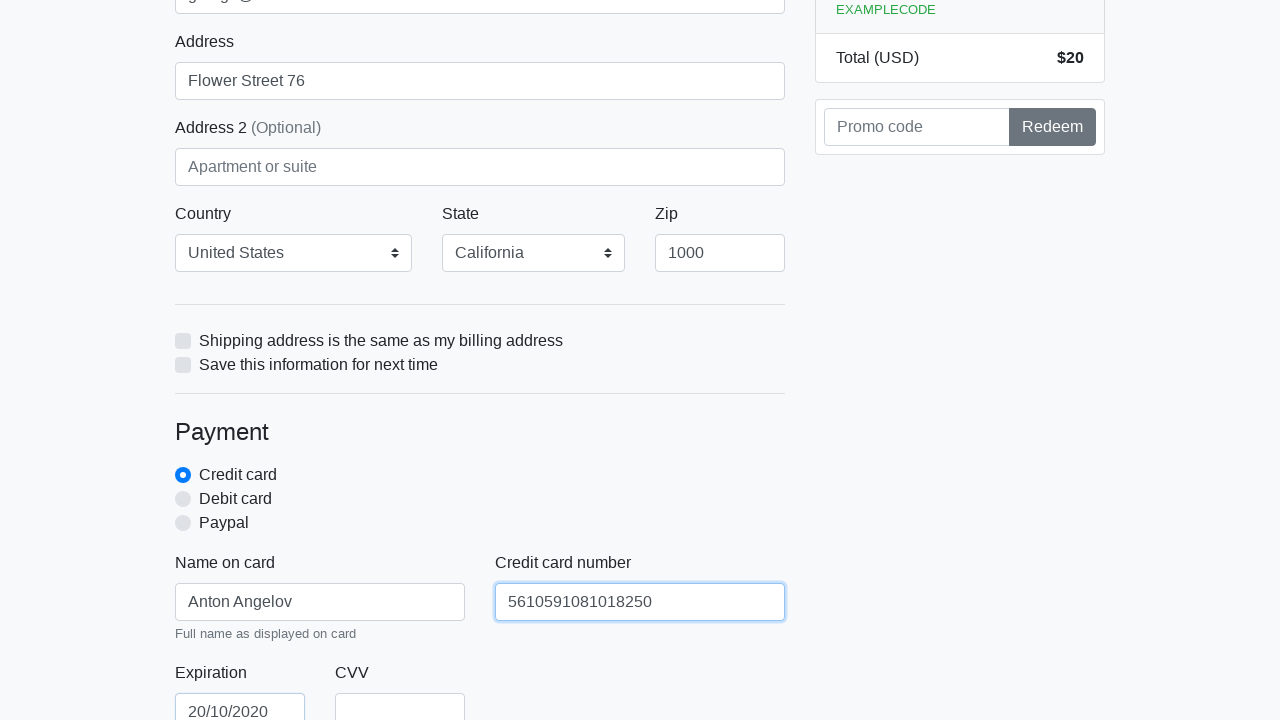

Filled credit card CVV field with '888' on #cc-cvv
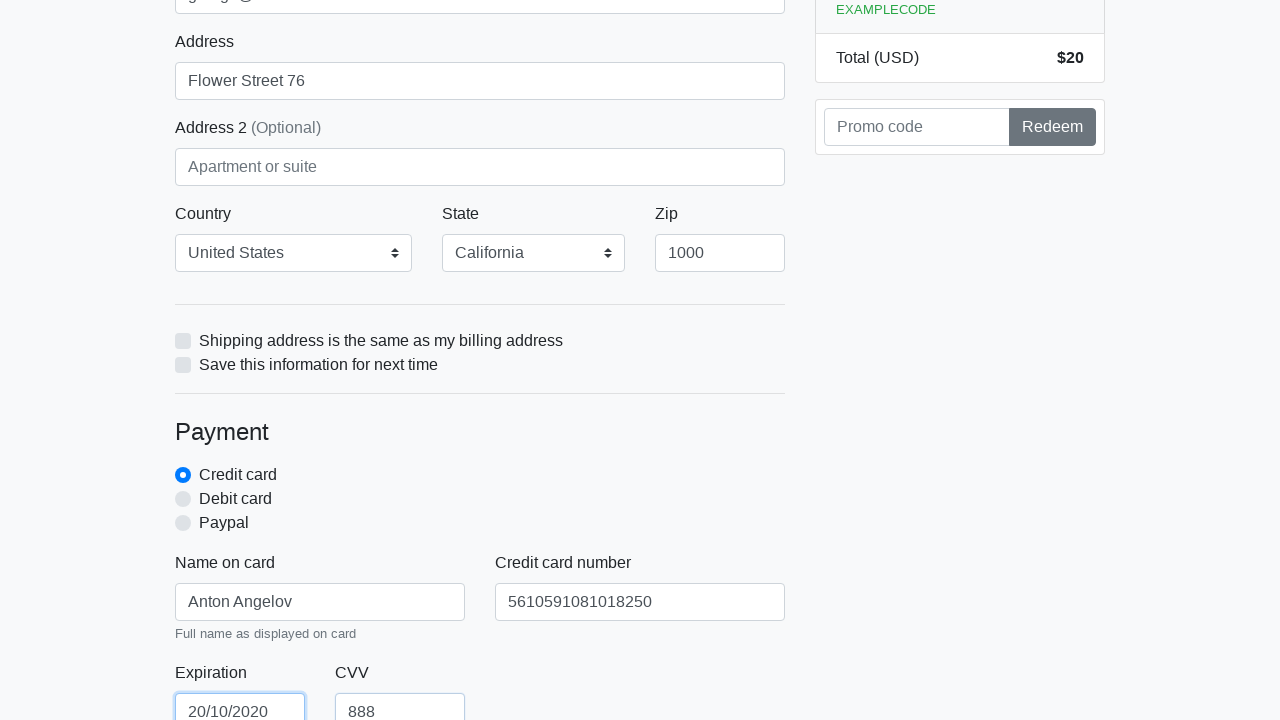

Clicked proceed button to submit initial checkout form at (480, 500) on xpath=/html/body/div/div[2]/div[2]/form/button
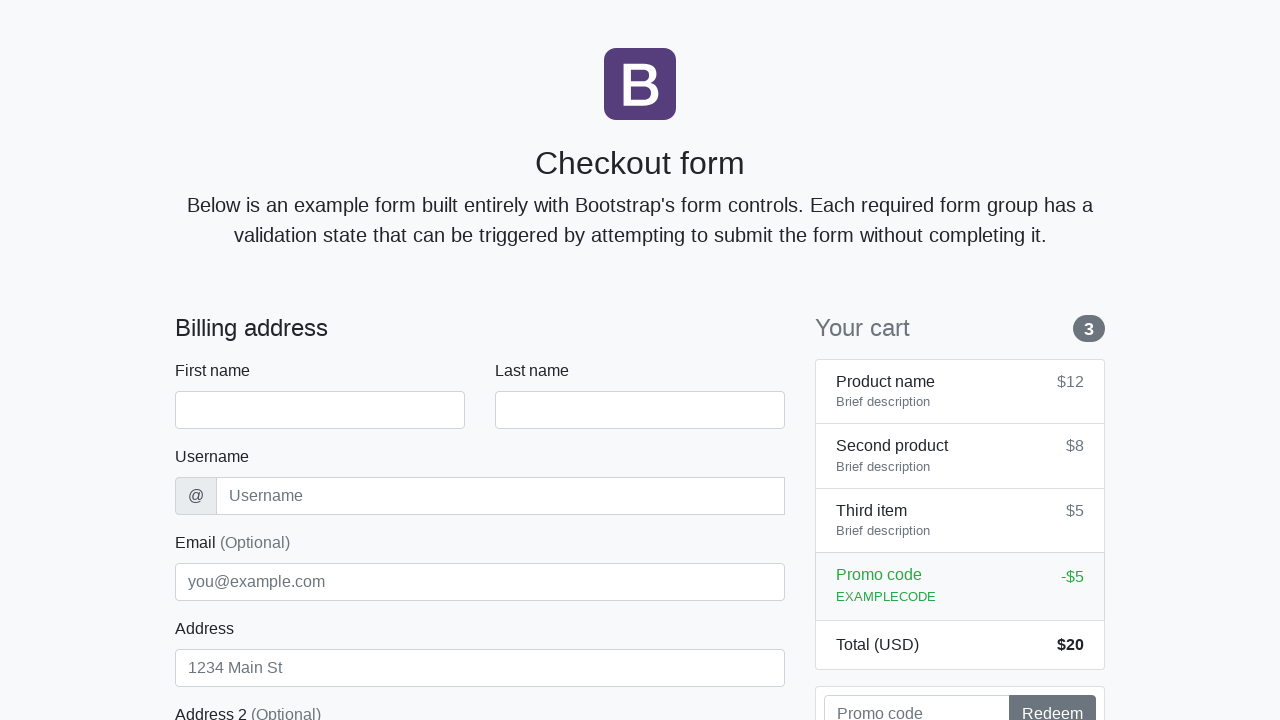

Navigated to checkout page (repeat 1)
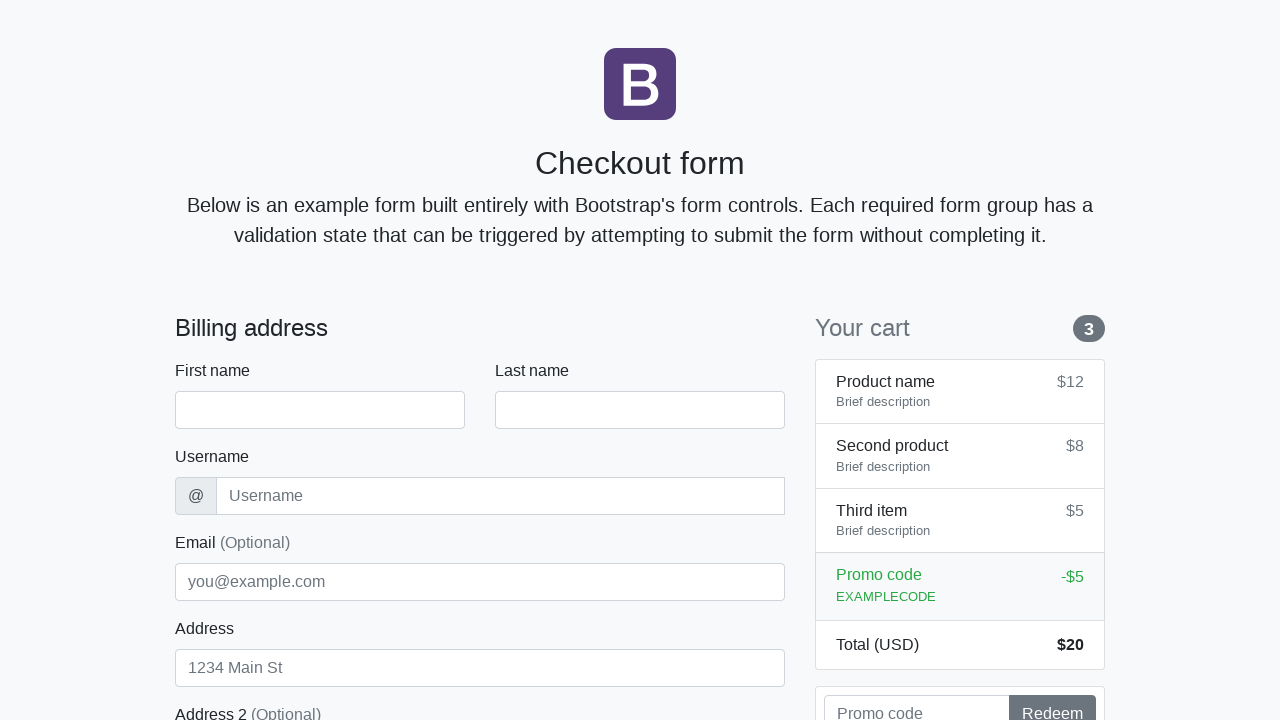

Waited for checkout form to load (repeat 1)
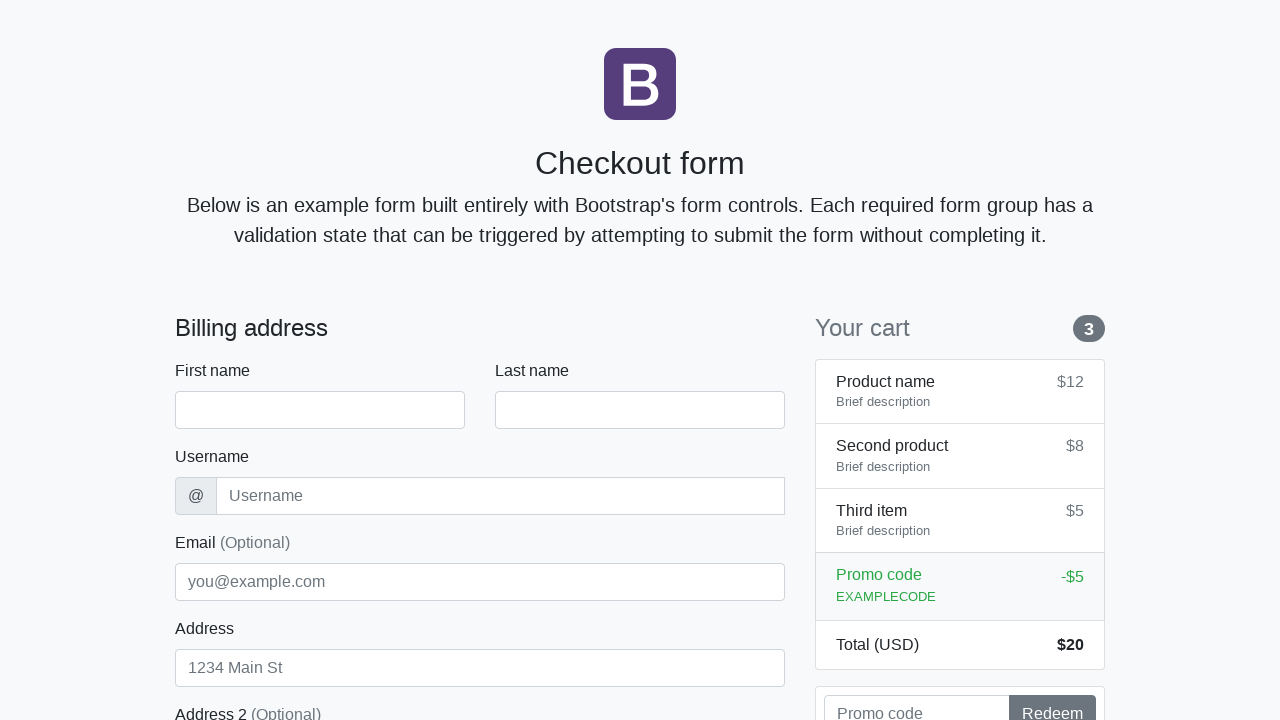

Filled first name with 'Anton' (repeat 1) on #firstName
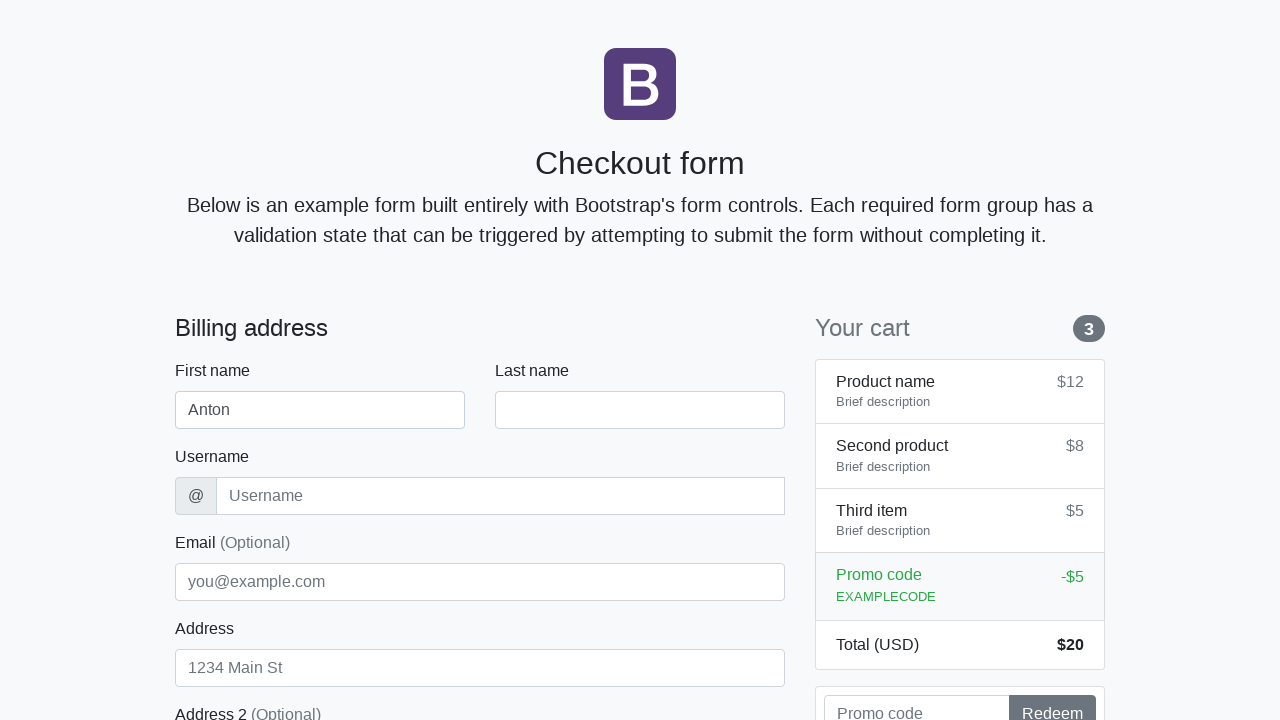

Filled last name with 'Angelov' (repeat 1) on #lastName
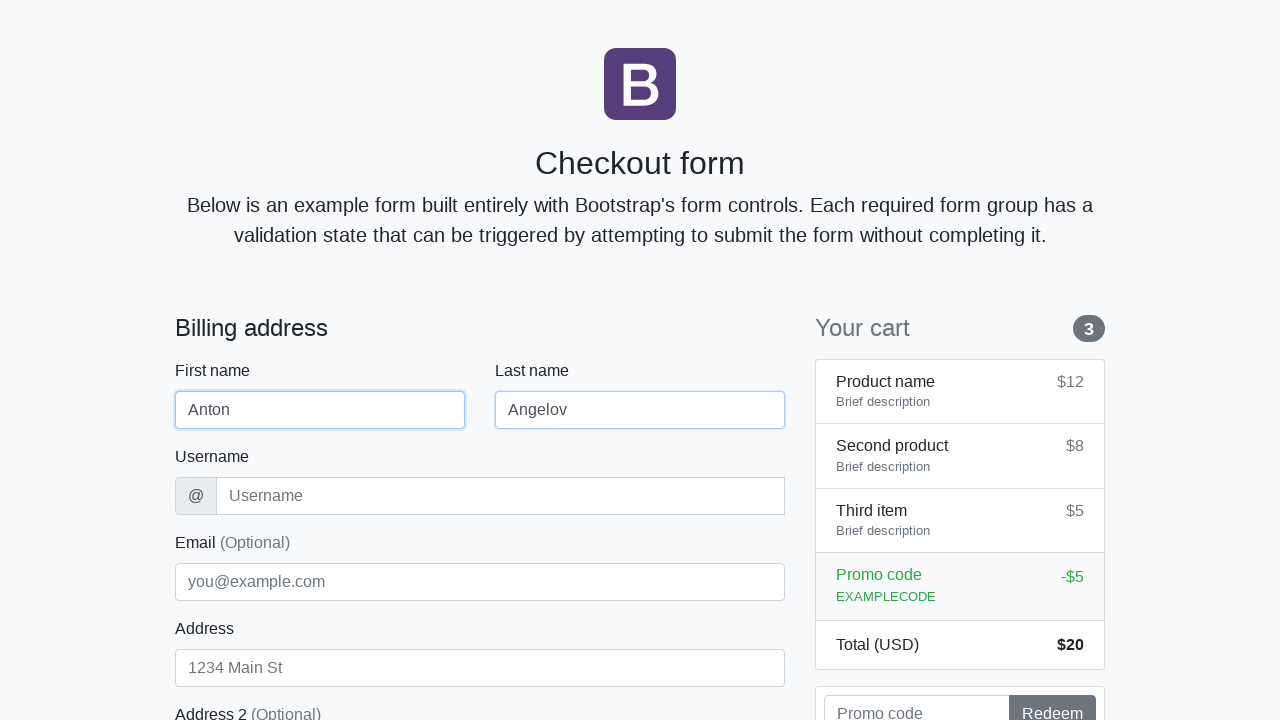

Filled username with 'angelovstanton' (repeat 1) on #username
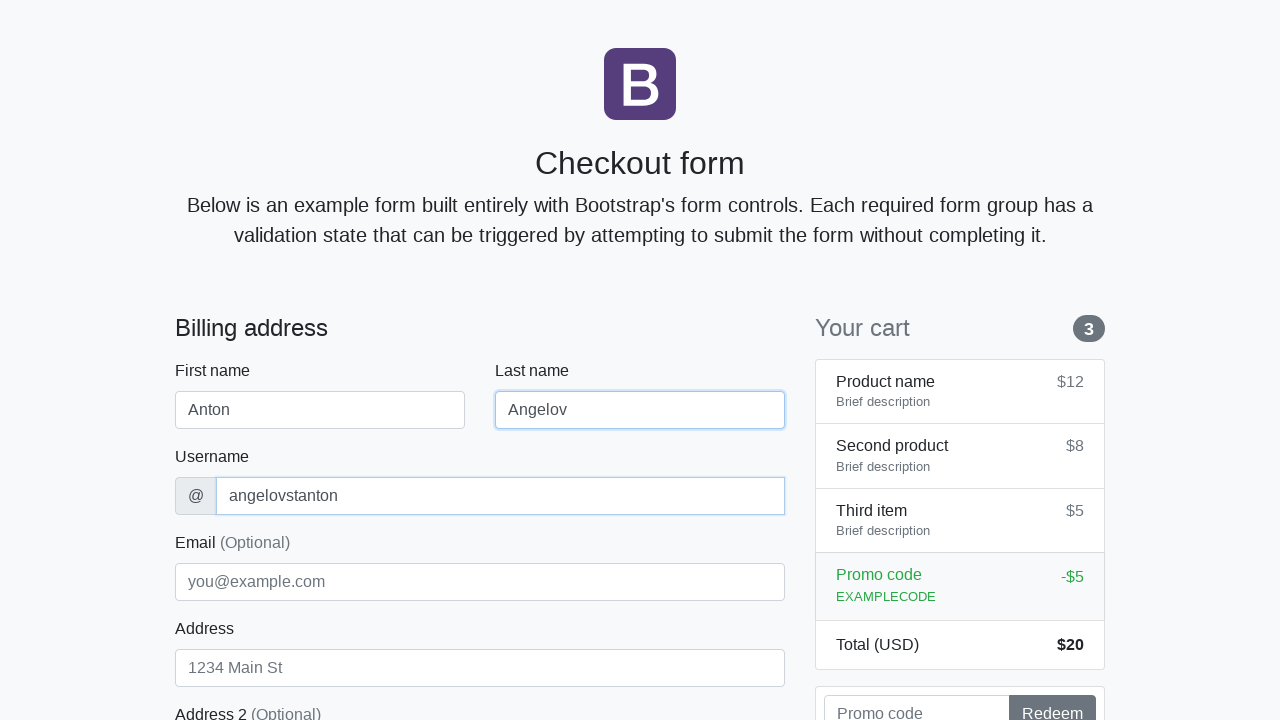

Filled address with 'Flower Street 76' (repeat 1) on #address
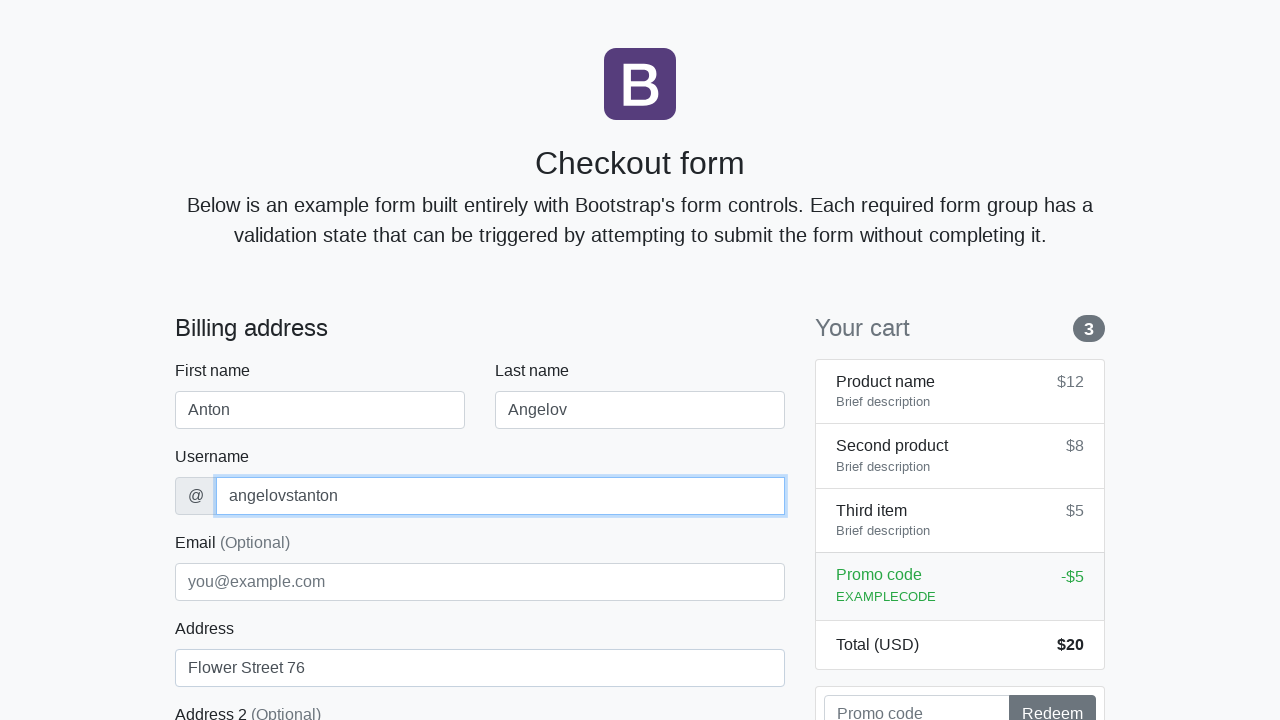

Filled email with 'george@lambdatest.com' (repeat 1) on #email
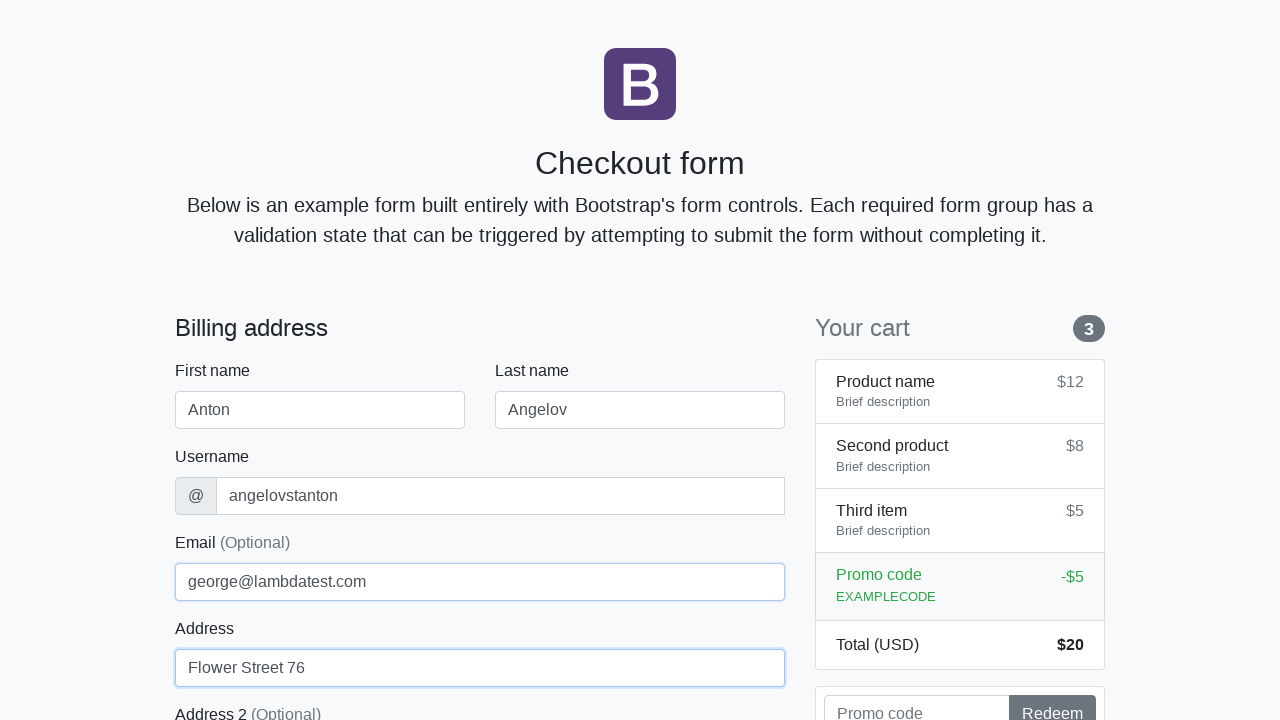

Selected 'United States' from country dropdown (repeat 1) on #country
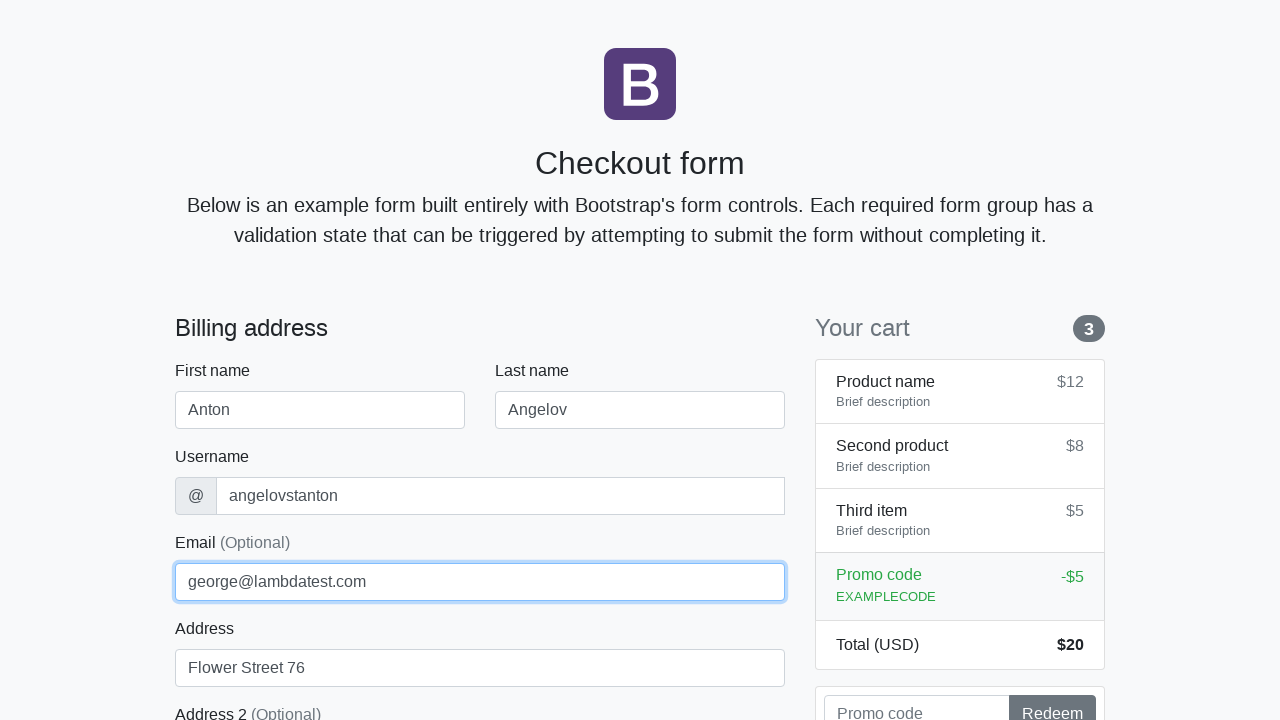

Selected 'California' from state dropdown (repeat 1) on #state
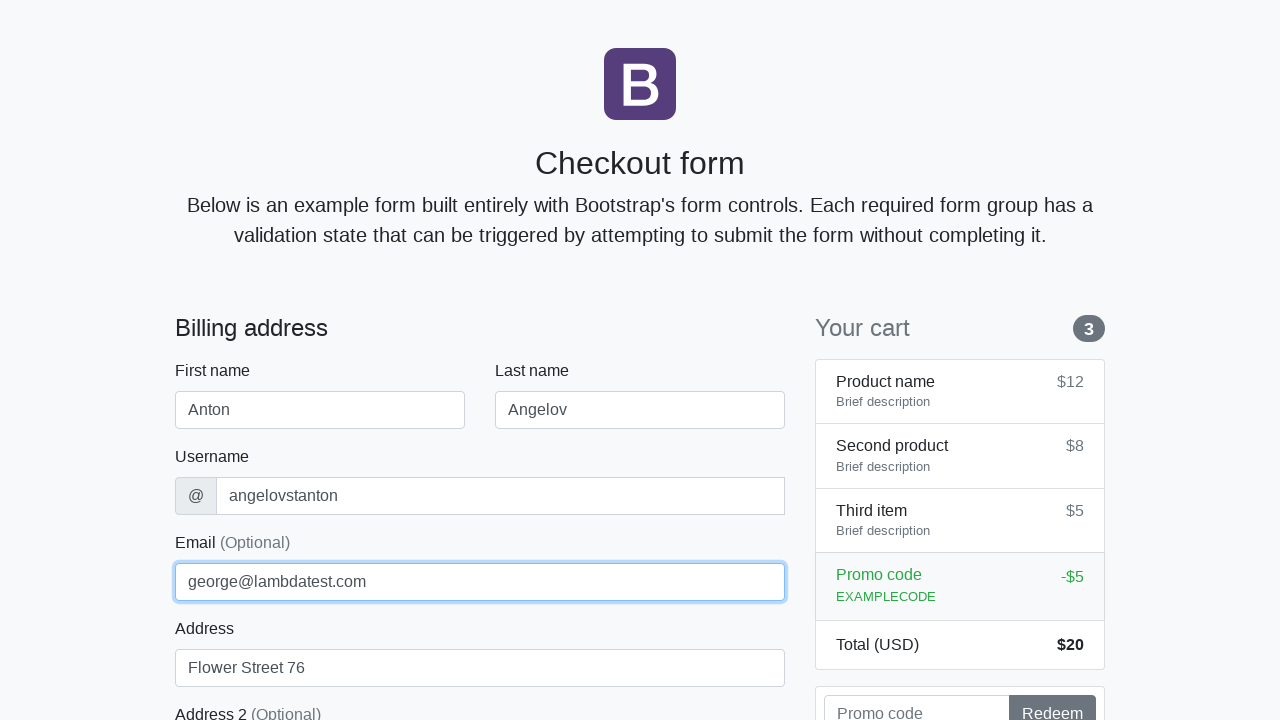

Filled zip code with '1000' (repeat 1) on #zip
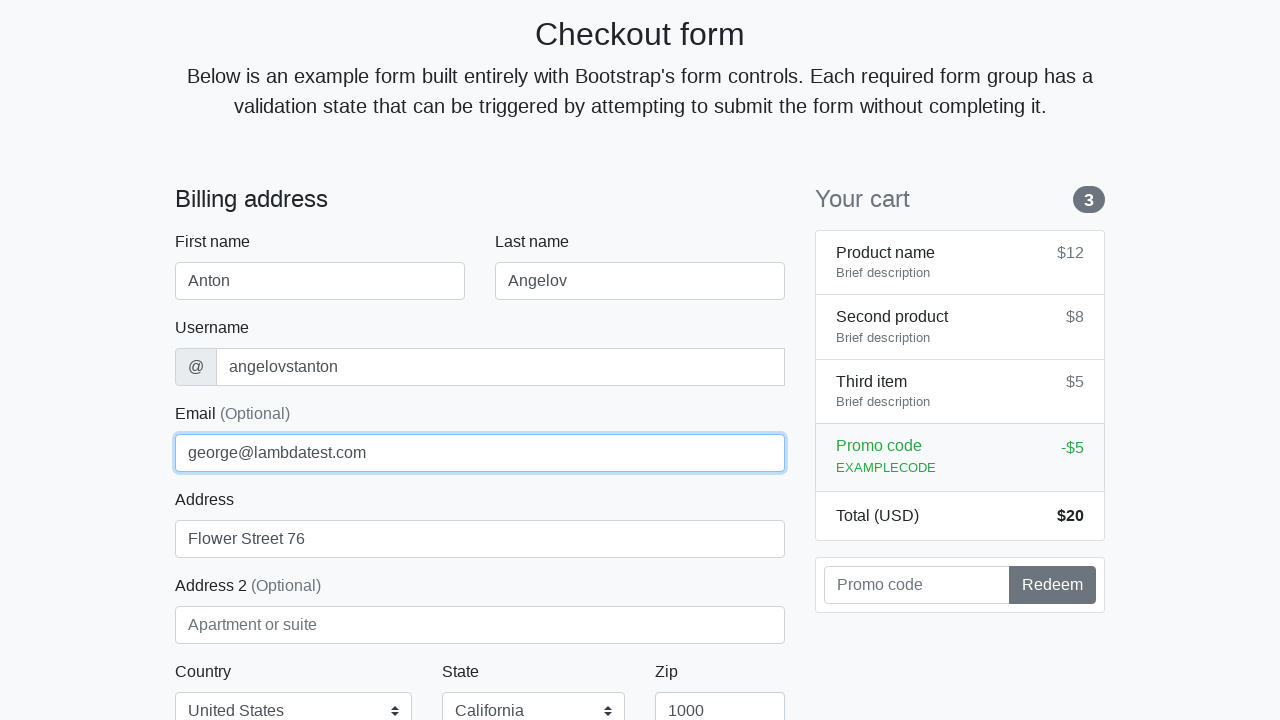

Filled credit card name with 'Anton Angelov' (repeat 1) on #cc-name
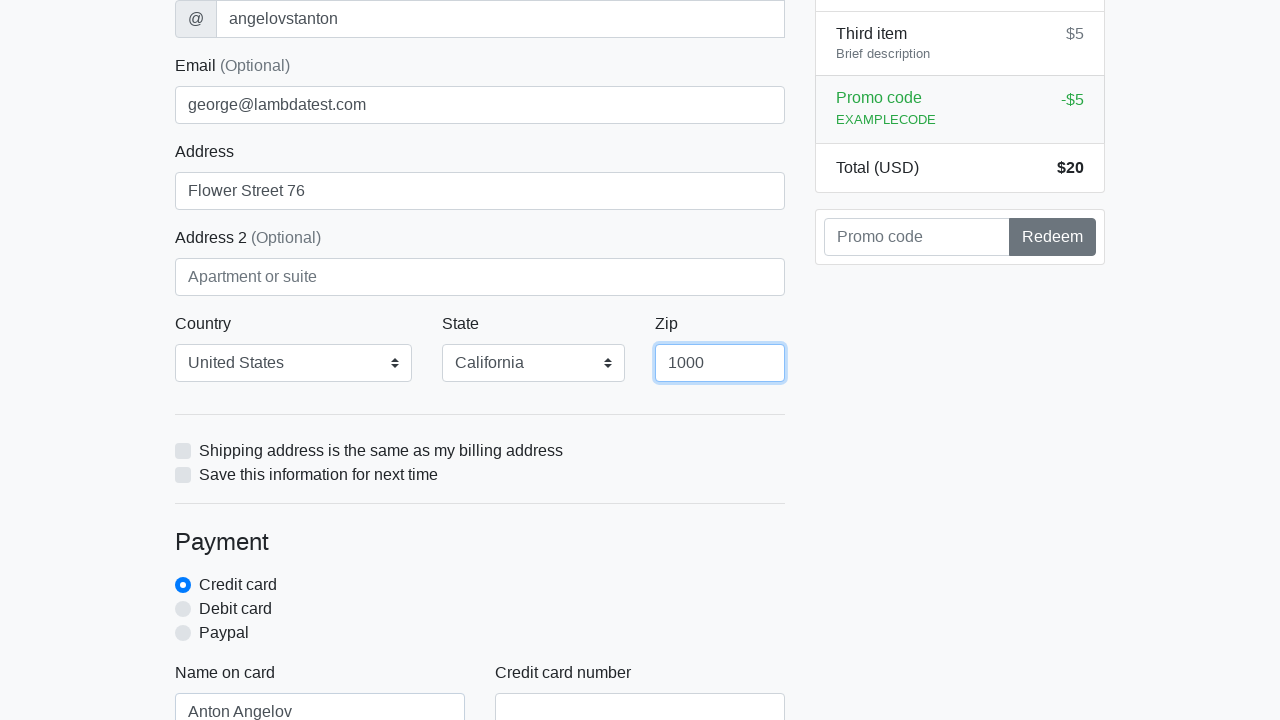

Filled credit card number with '5610591081018250' (repeat 1) on #cc-number
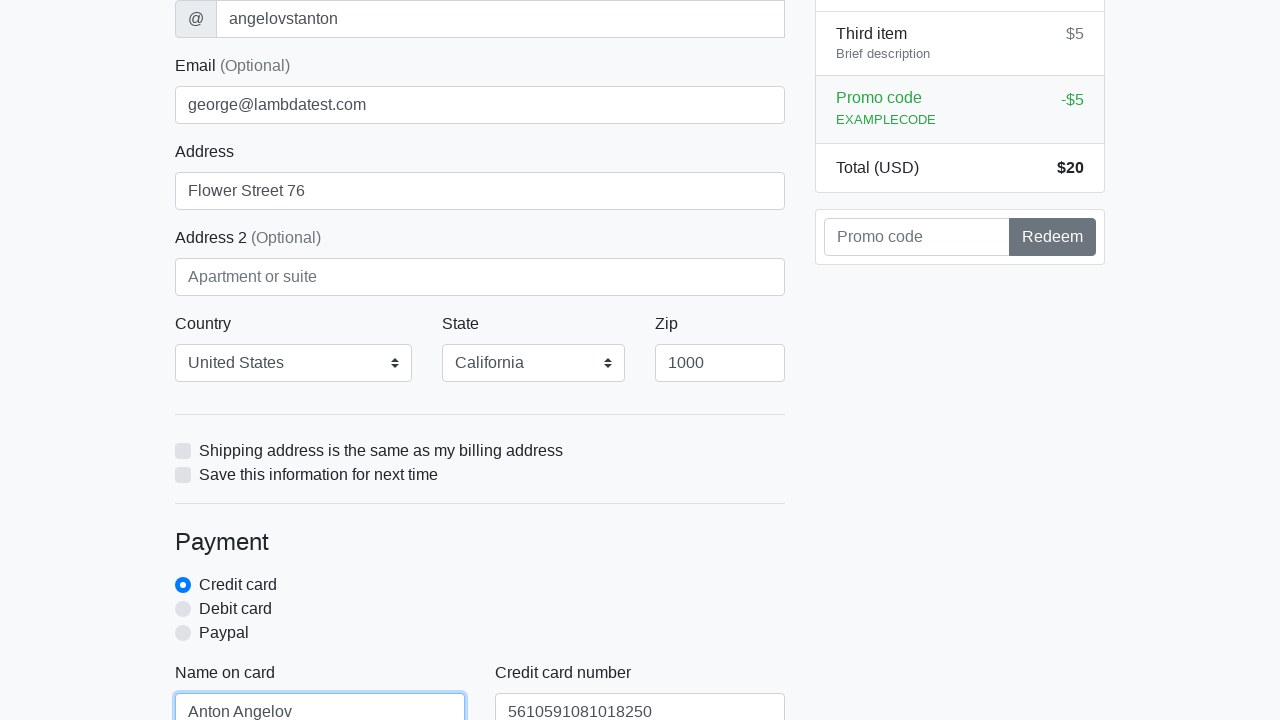

Filled credit card expiration with '20/10/2020' (repeat 1) on #cc-expiration
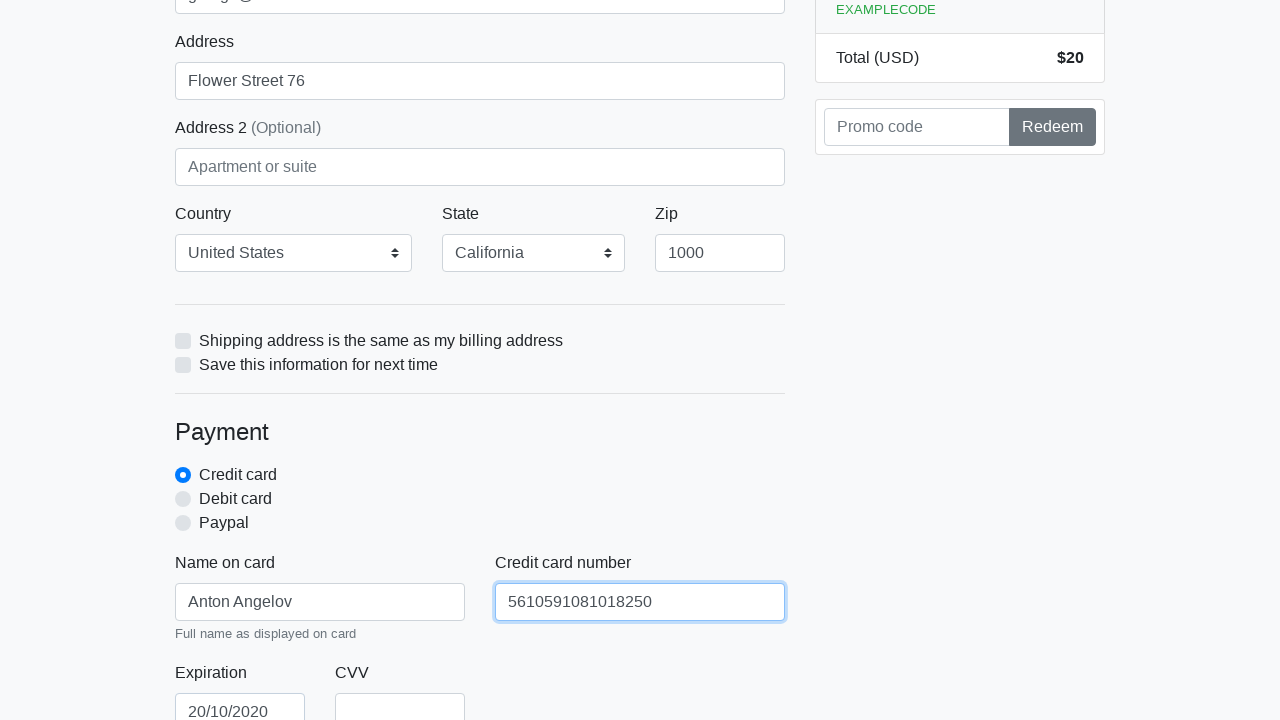

Filled credit card CVV with '888' (repeat 1) on #cc-cvv
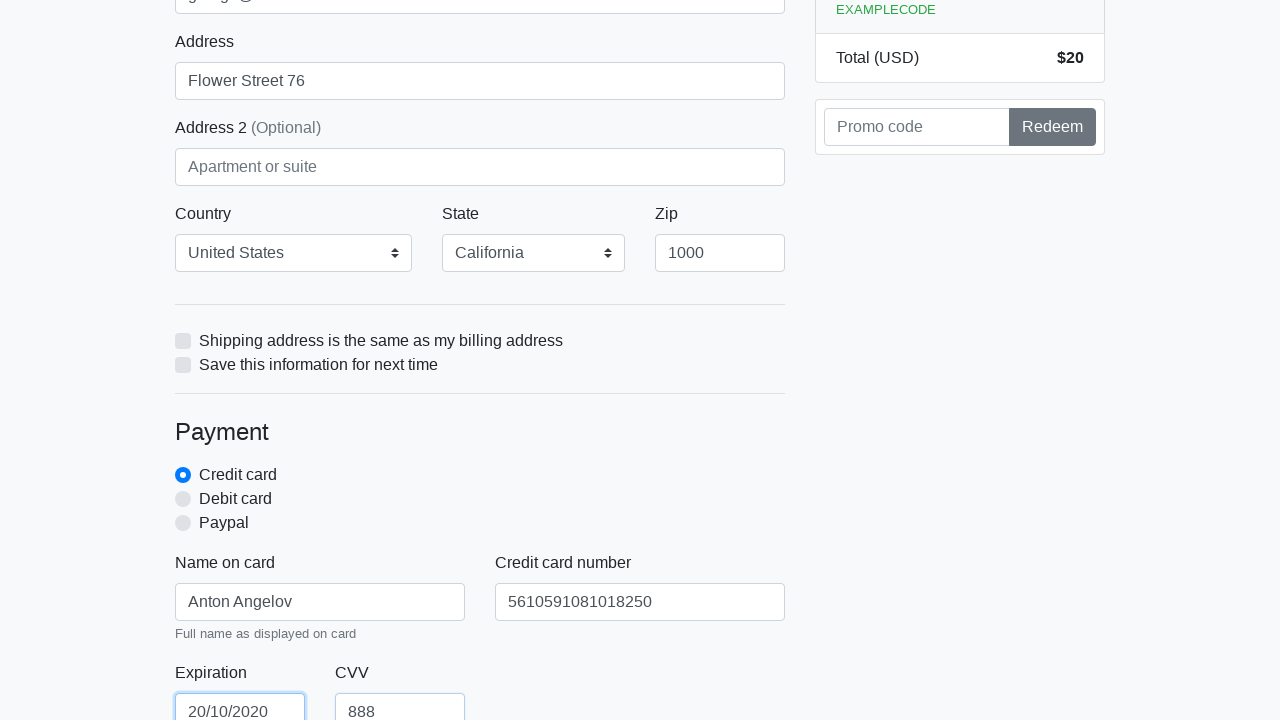

Clicked proceed button to submit checkout form (repeat 1) at (480, 500) on xpath=/html/body/div/div[2]/div[2]/form/button
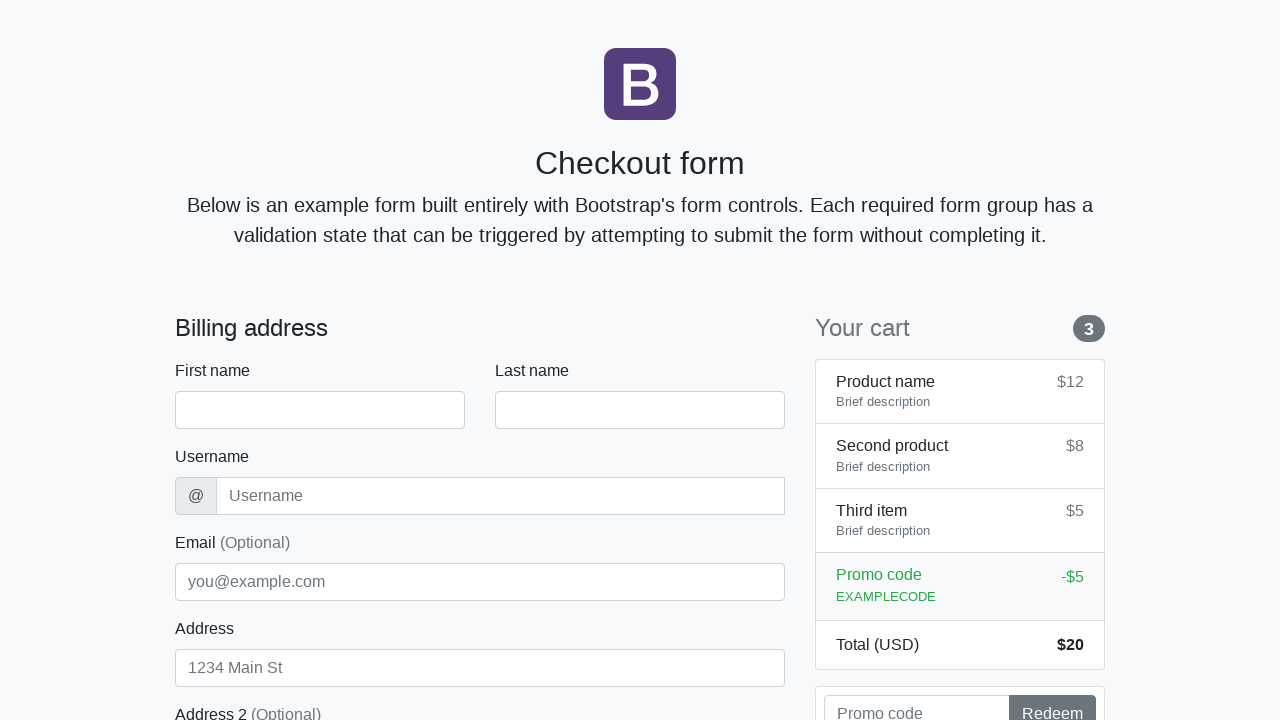

Navigated to checkout page (repeat 2)
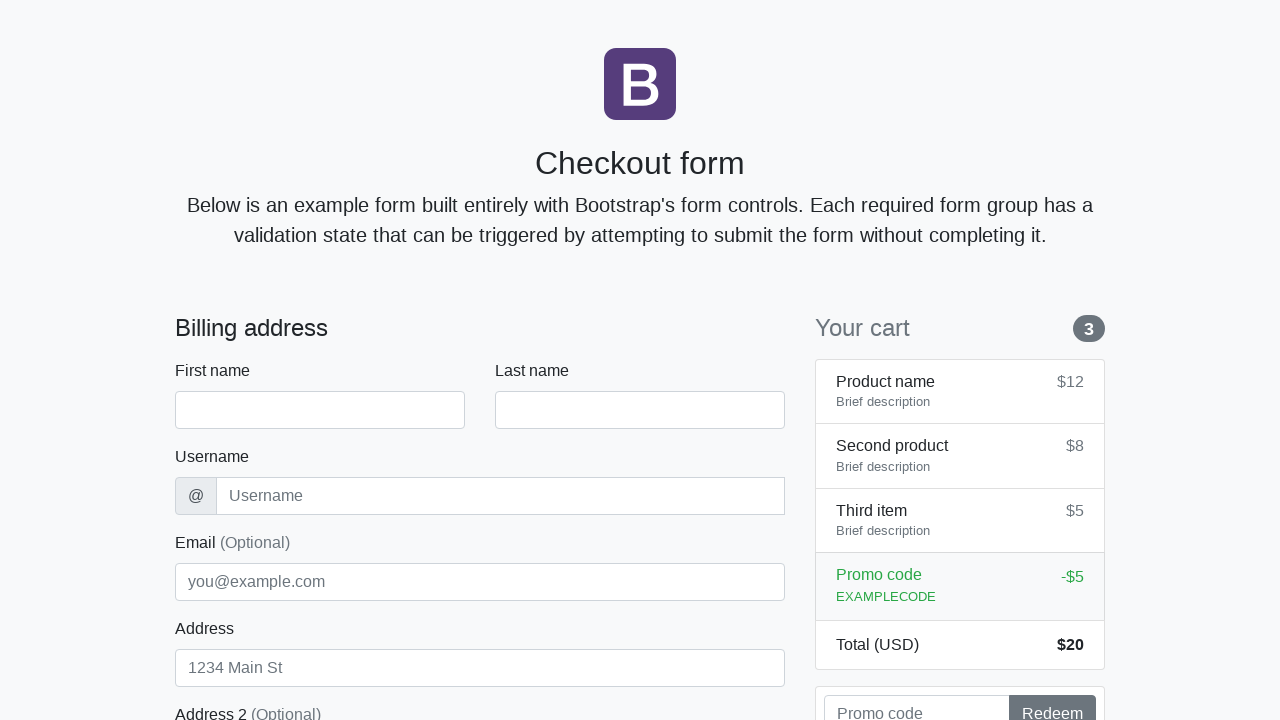

Waited for checkout form to load (repeat 2)
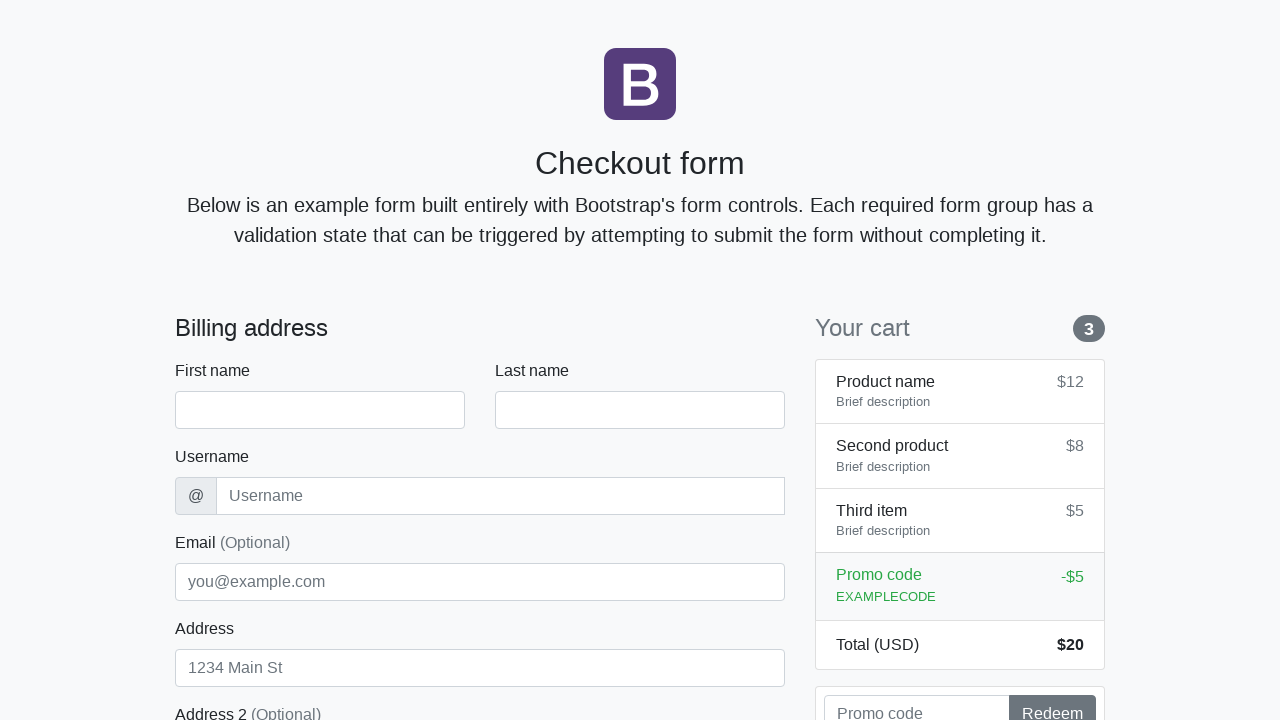

Filled first name with 'Anton' (repeat 2) on #firstName
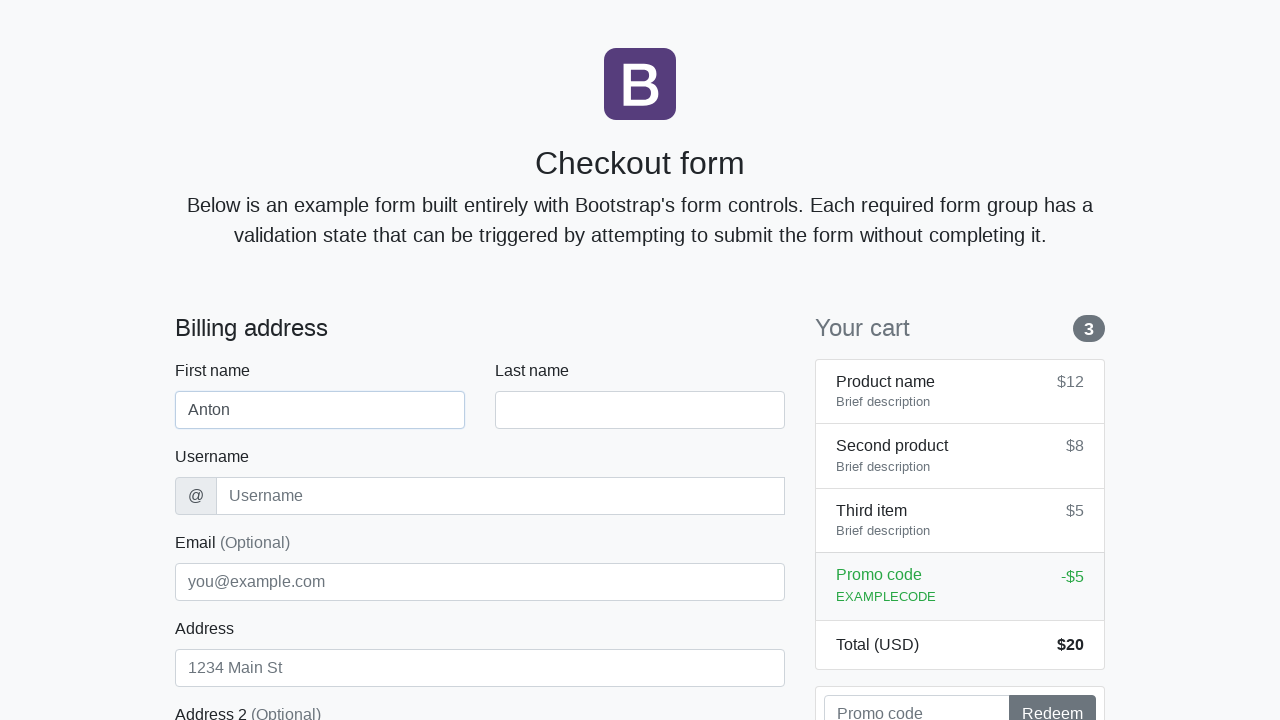

Filled last name with 'Angelov' (repeat 2) on #lastName
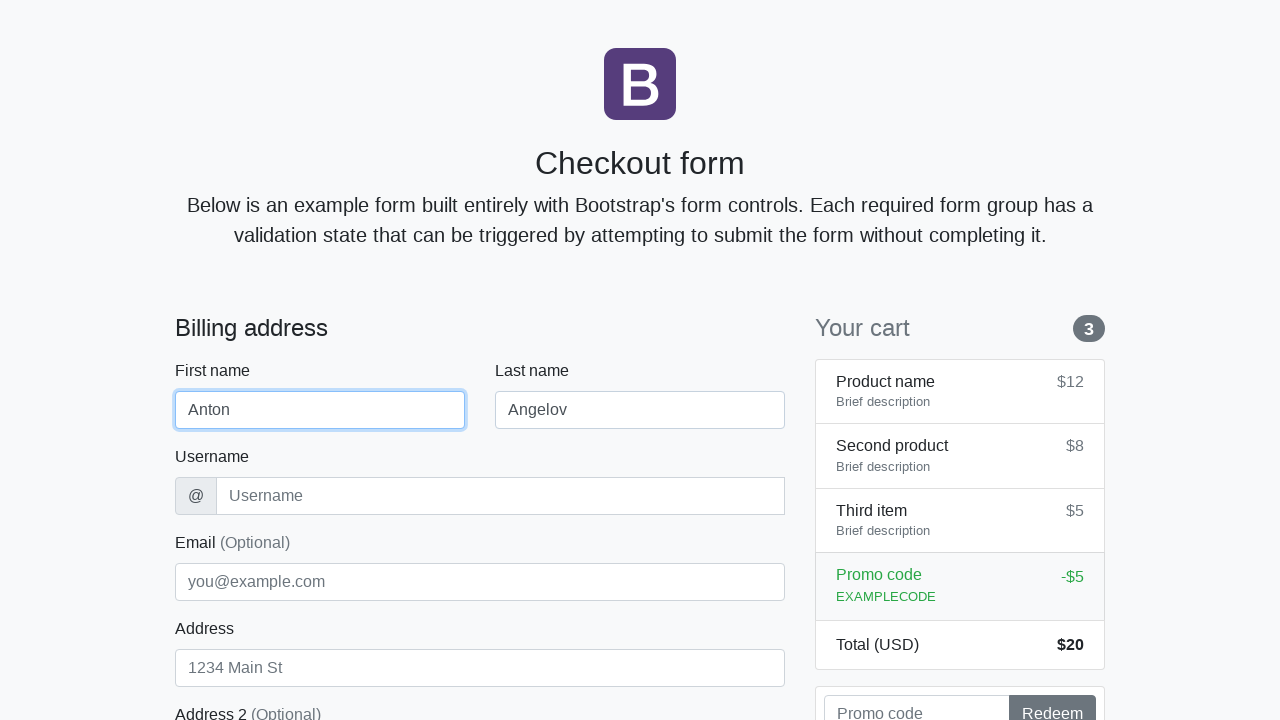

Filled username with 'angelovstanton' (repeat 2) on #username
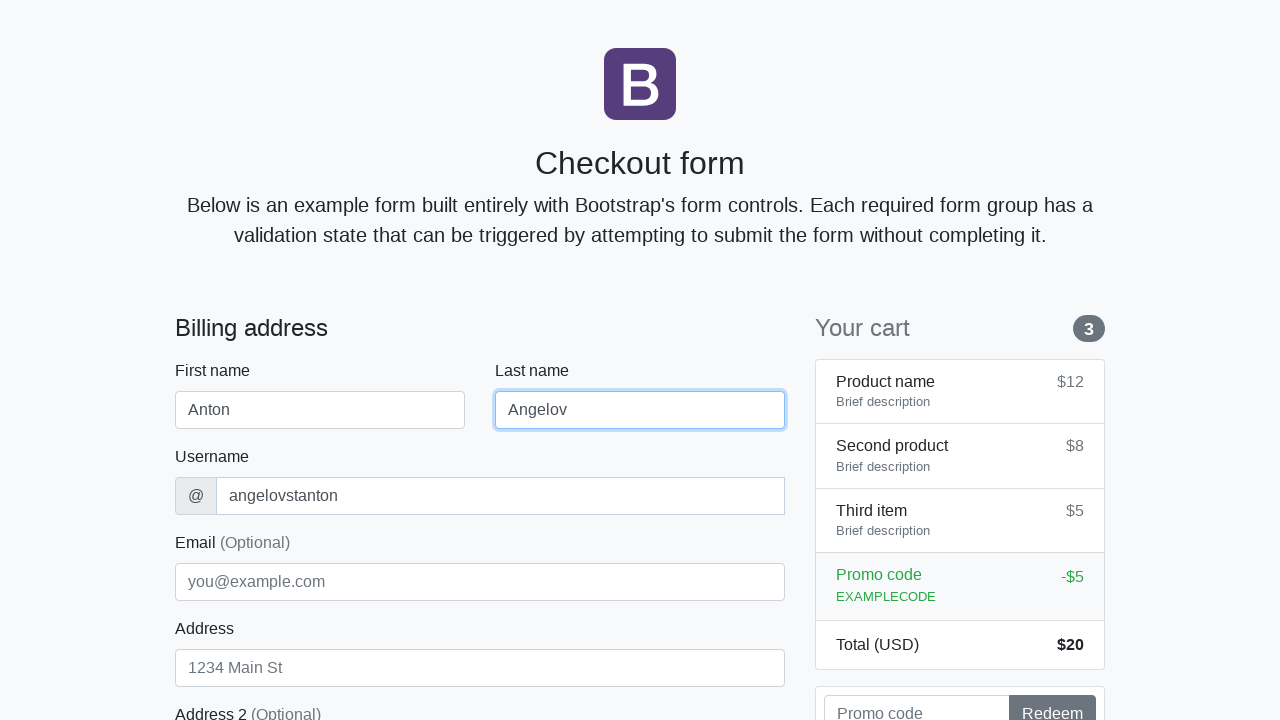

Filled address with 'Flower Street 76' (repeat 2) on #address
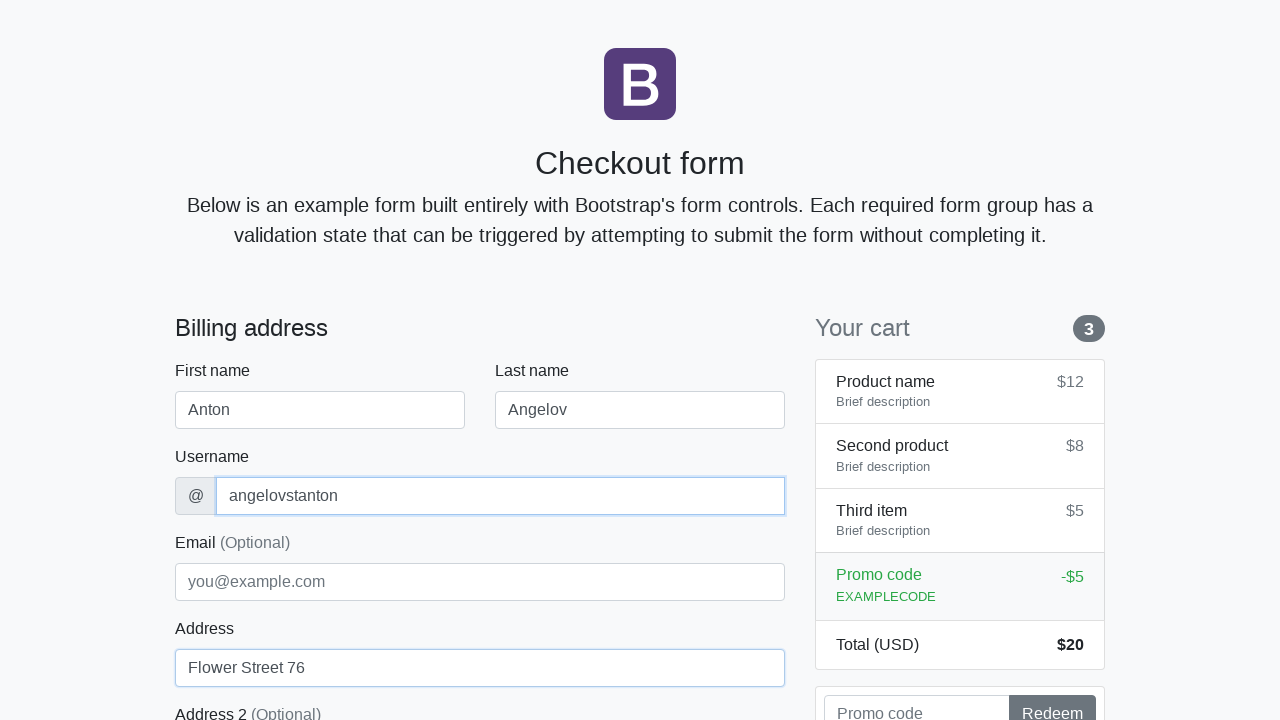

Filled email with 'george@lambdatest.com' (repeat 2) on #email
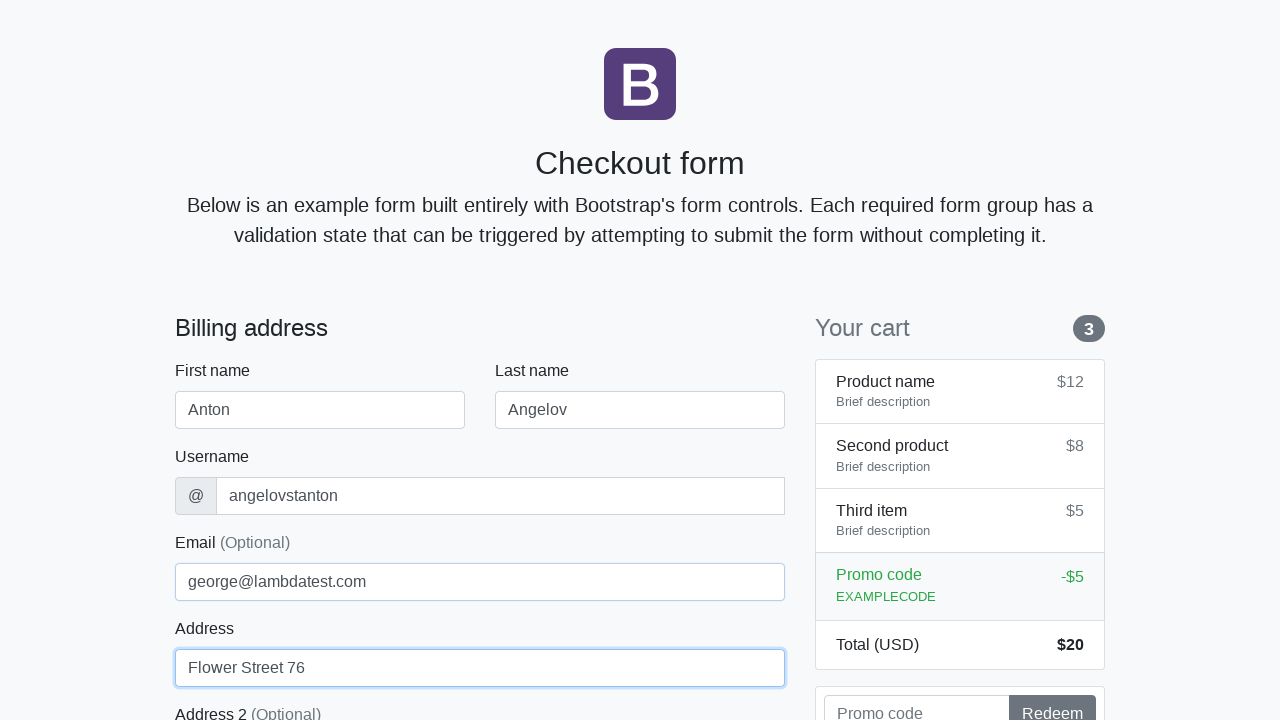

Selected 'United States' from country dropdown (repeat 2) on #country
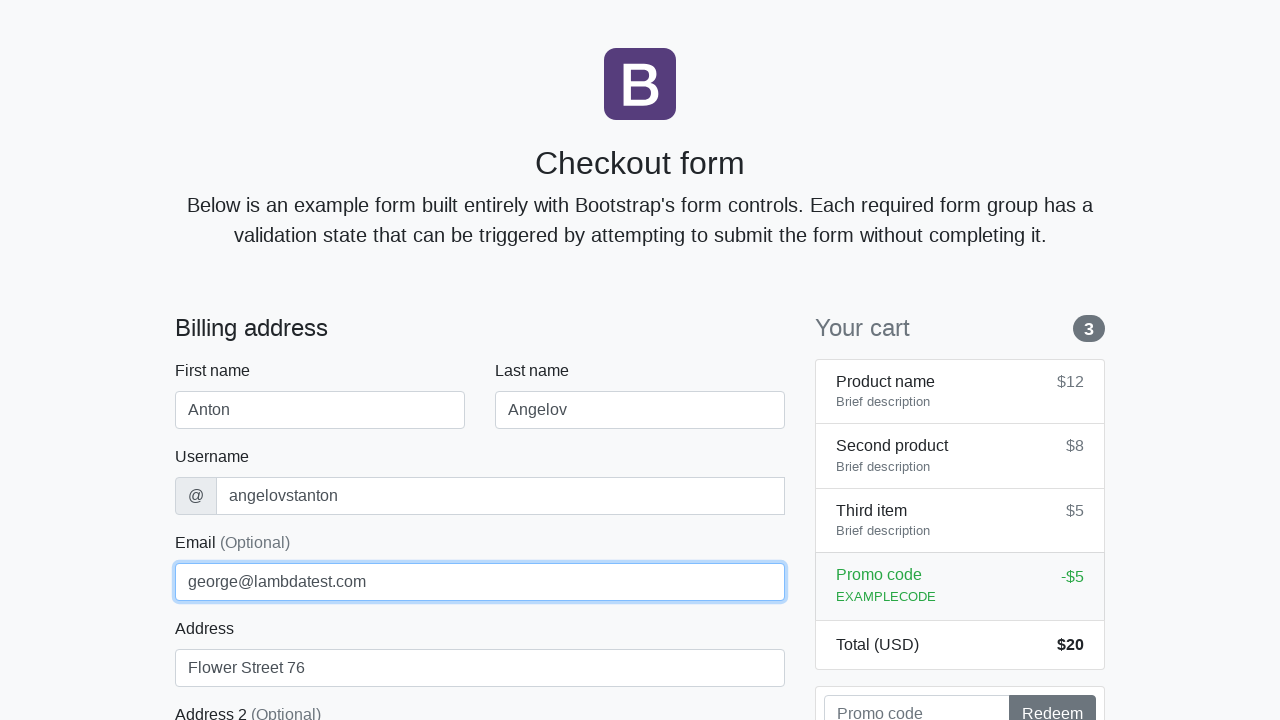

Selected 'California' from state dropdown (repeat 2) on #state
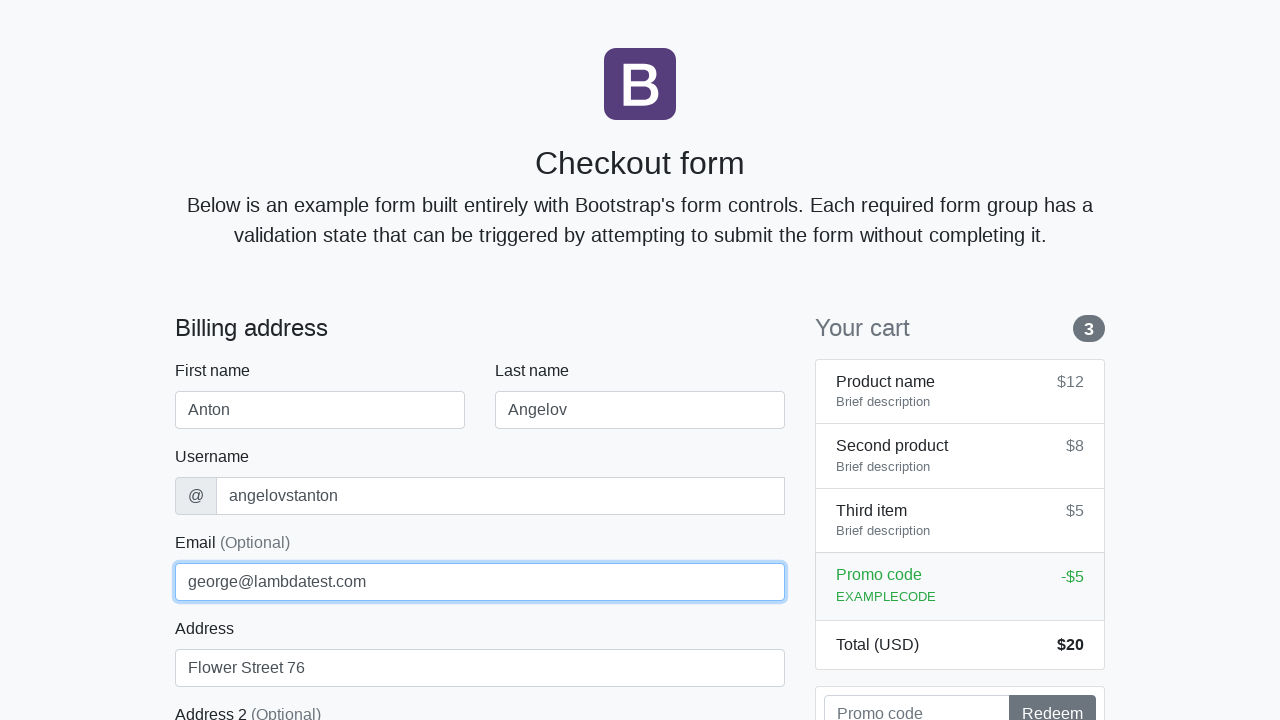

Filled zip code with '1000' (repeat 2) on #zip
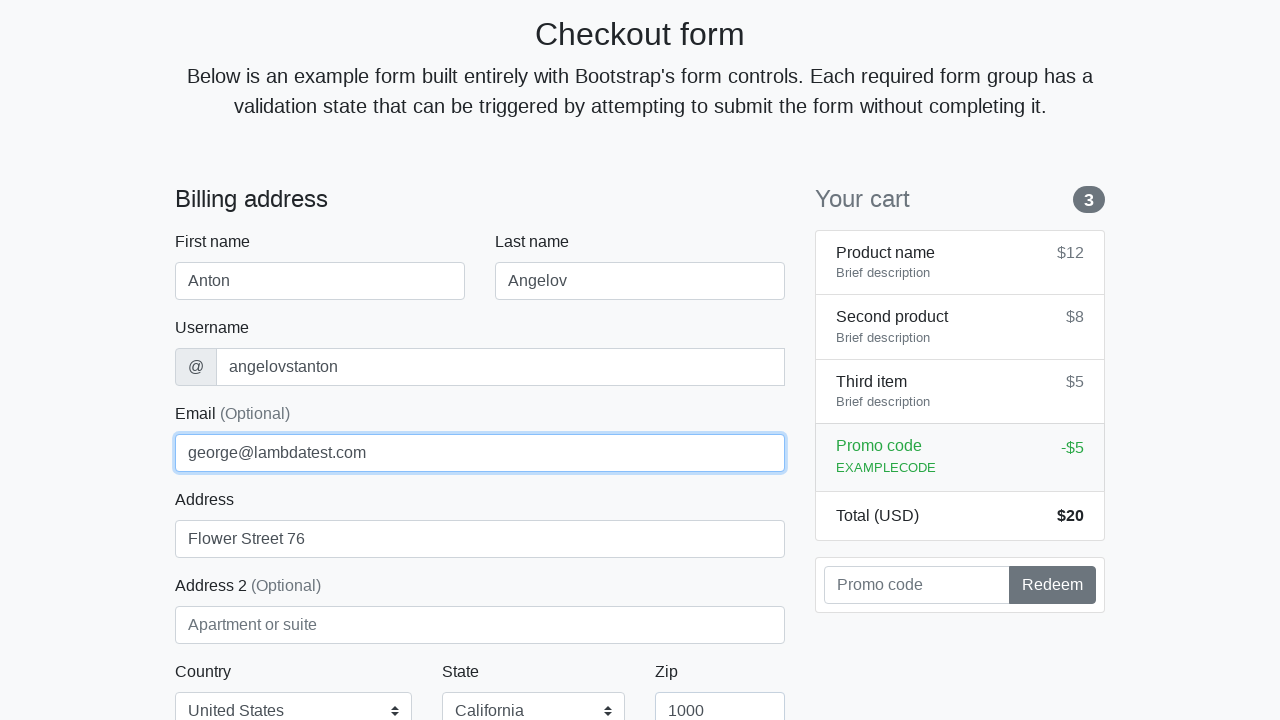

Filled credit card name with 'Anton Angelov' (repeat 2) on #cc-name
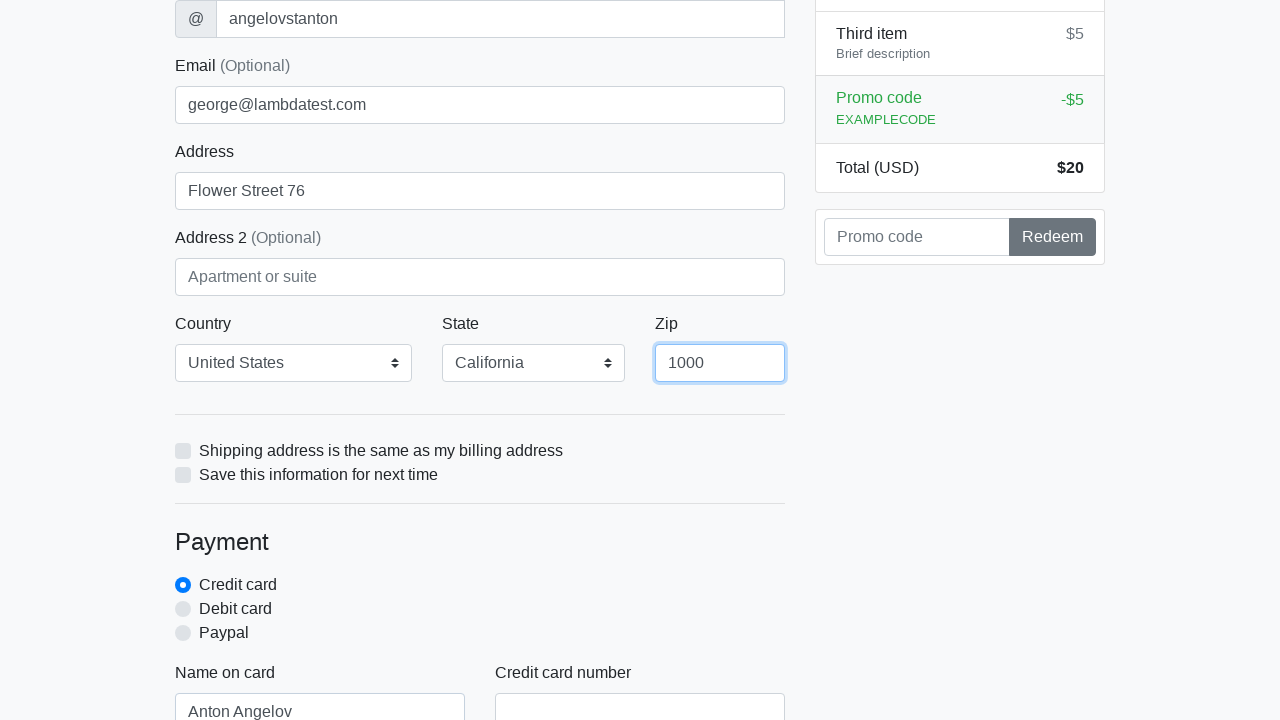

Filled credit card number with '5610591081018250' (repeat 2) on #cc-number
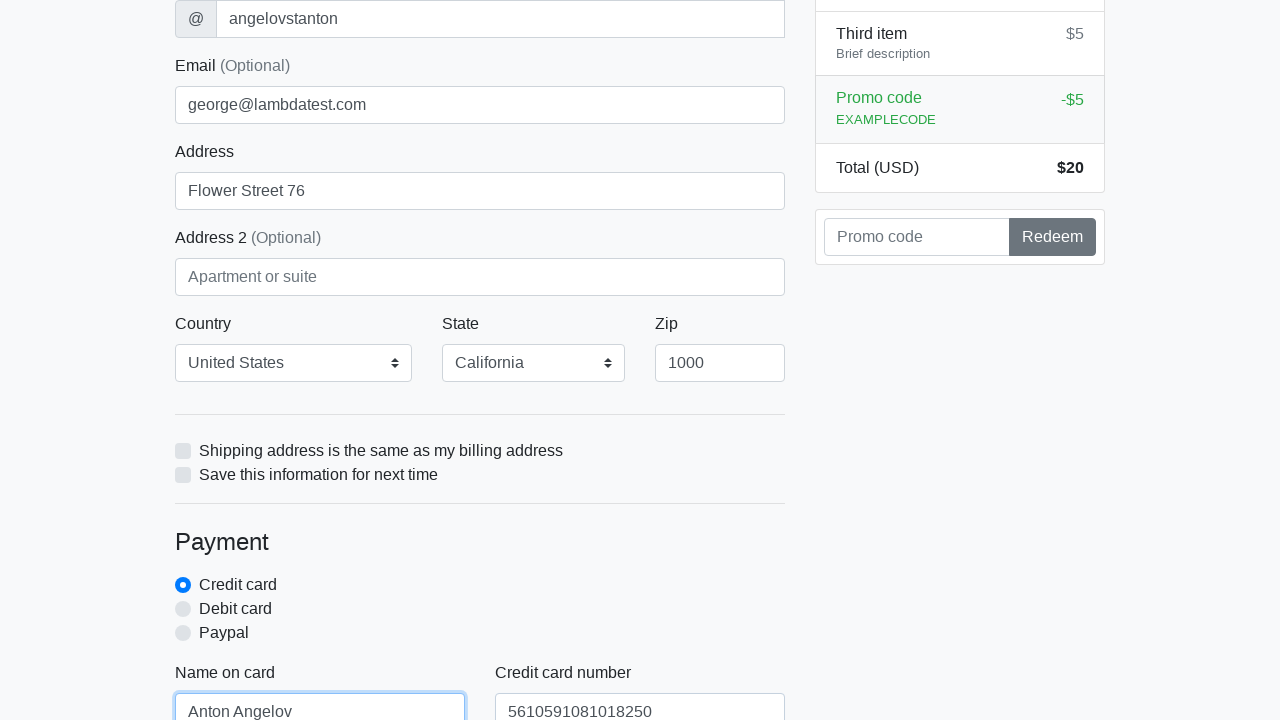

Filled credit card expiration with '20/10/2020' (repeat 2) on #cc-expiration
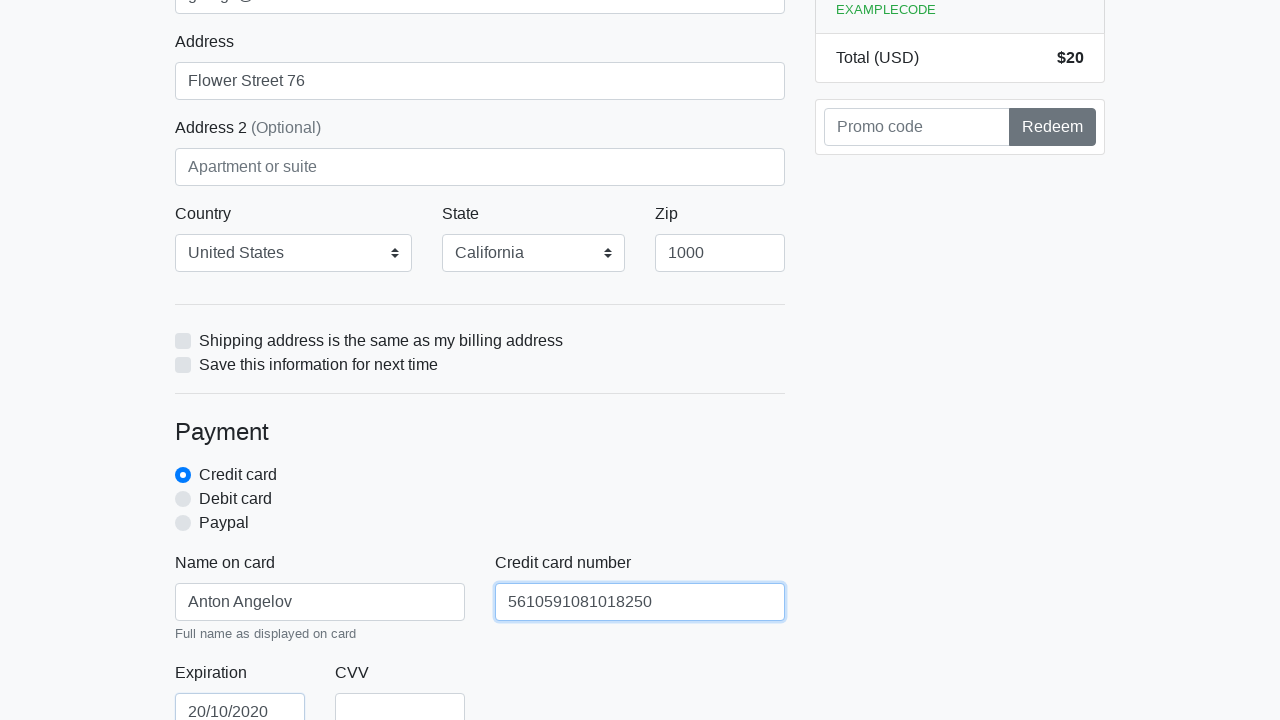

Filled credit card CVV with '888' (repeat 2) on #cc-cvv
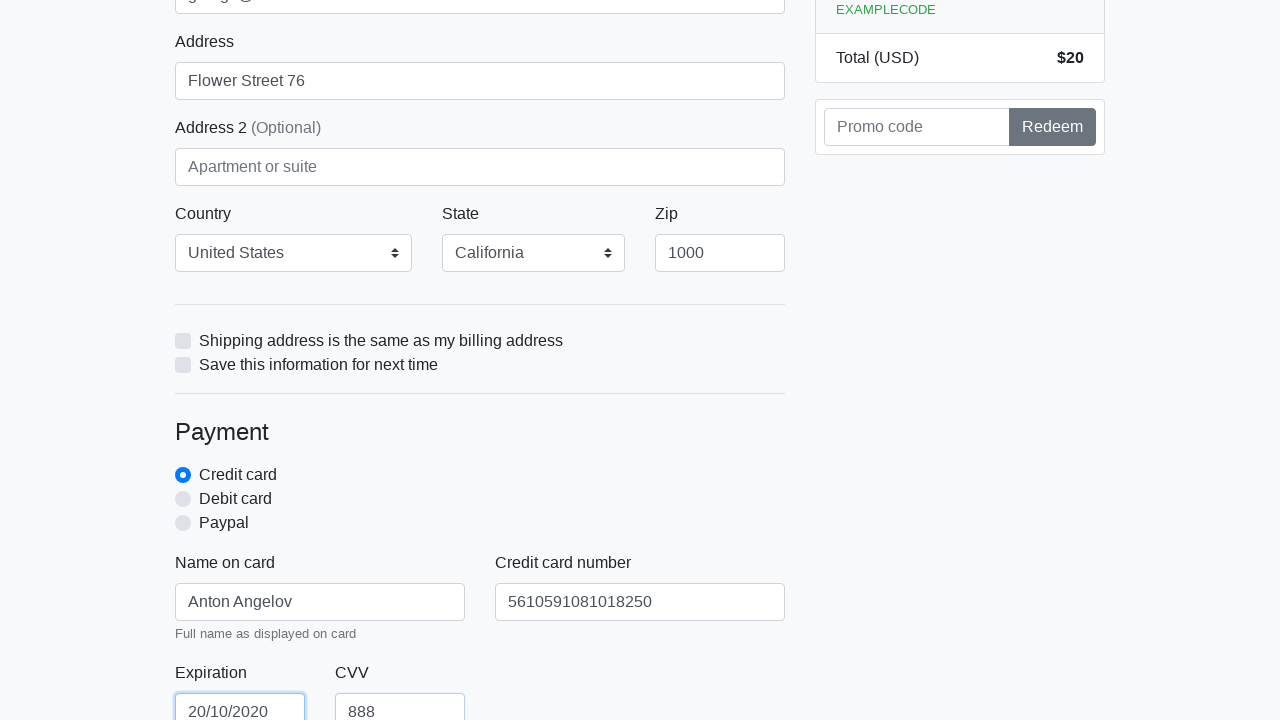

Clicked proceed button to submit checkout form (repeat 2) at (480, 500) on xpath=/html/body/div/div[2]/div[2]/form/button
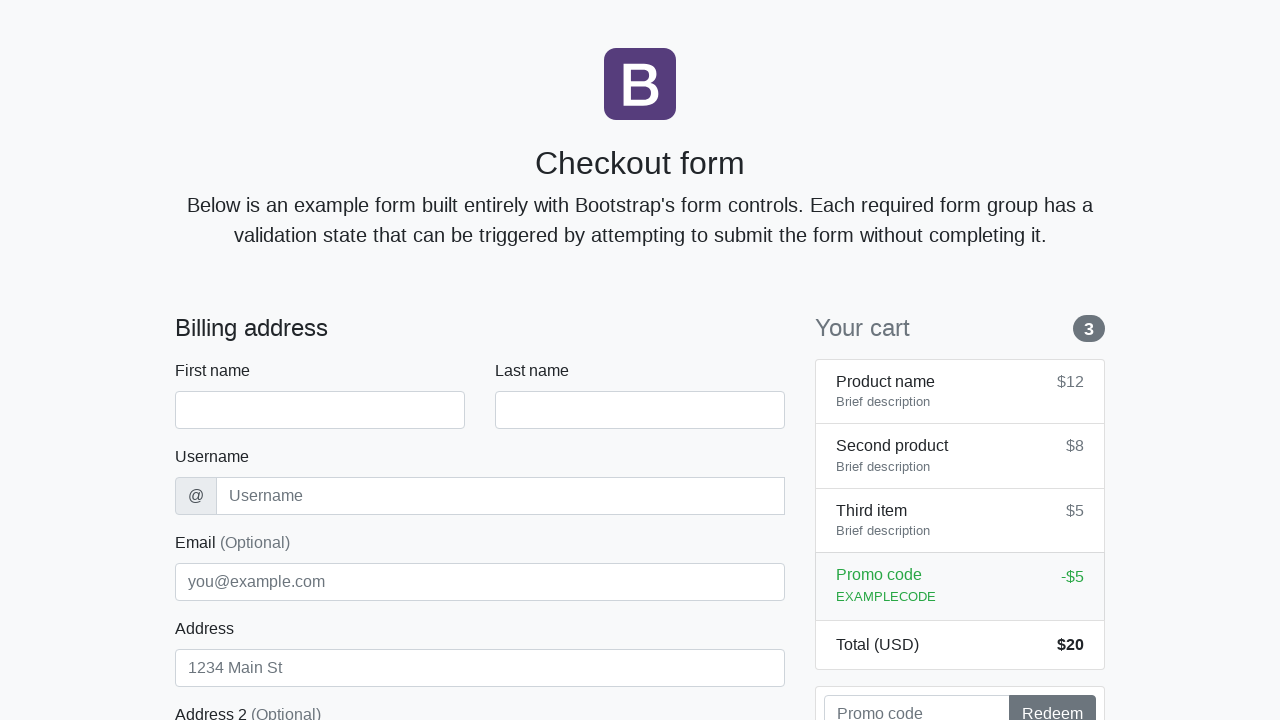

Navigated to checkout page (repeat 3)
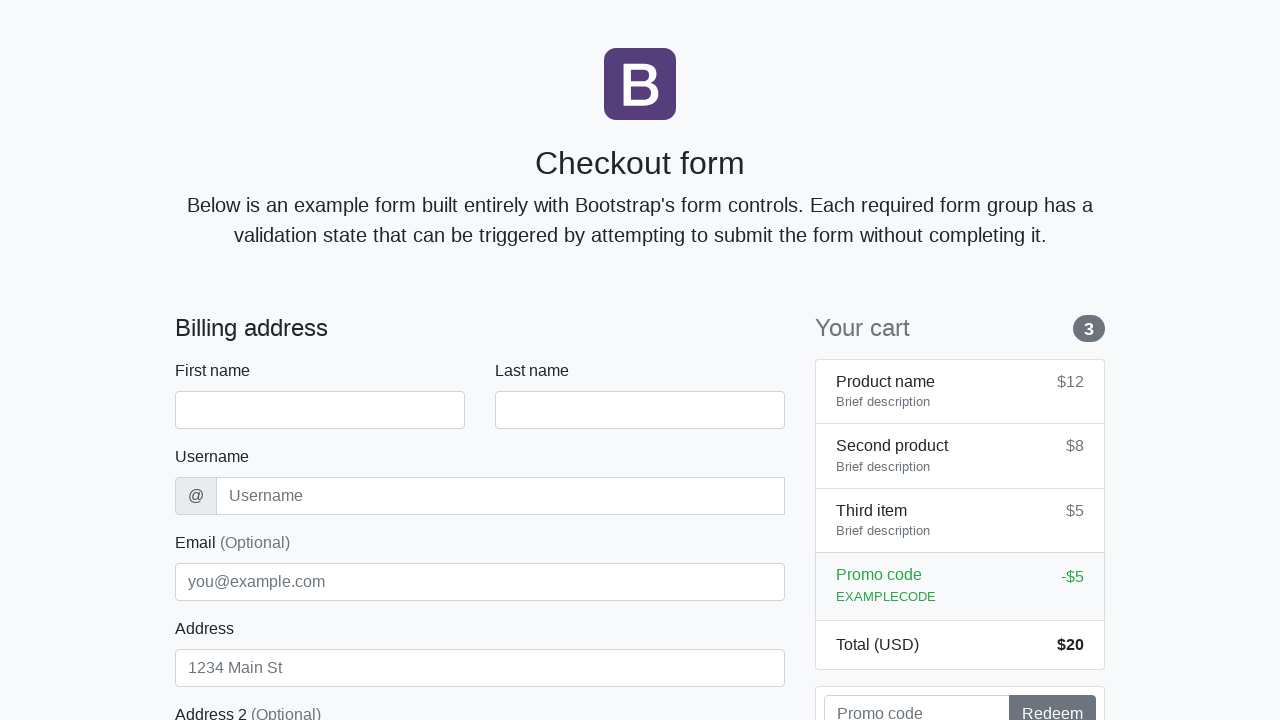

Waited for checkout form to load (repeat 3)
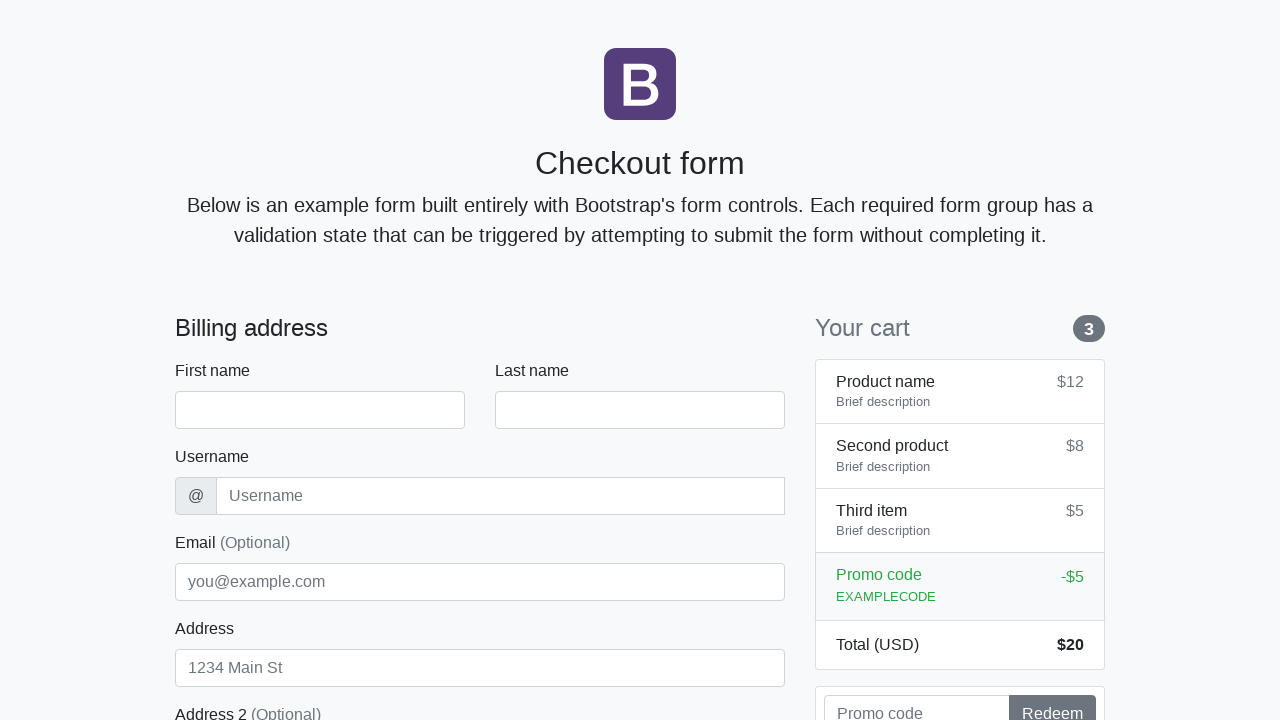

Filled first name with 'Anton' (repeat 3) on #firstName
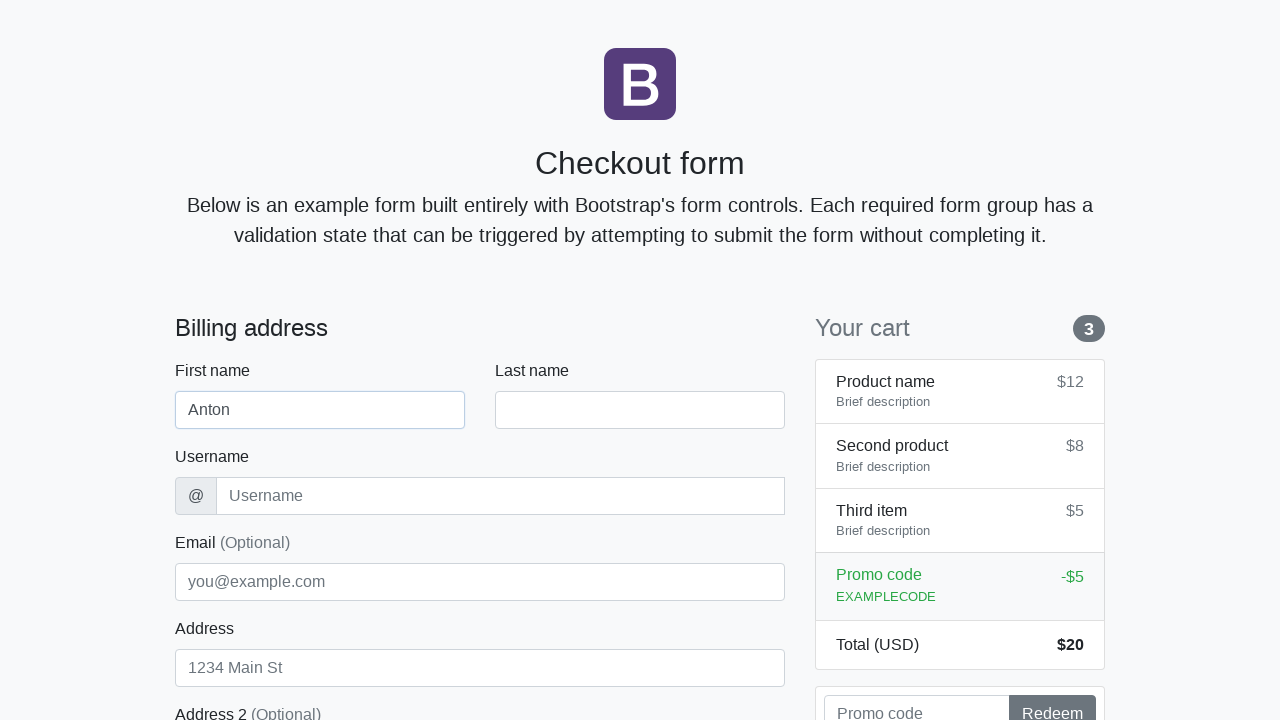

Filled last name with 'Angelov' (repeat 3) on #lastName
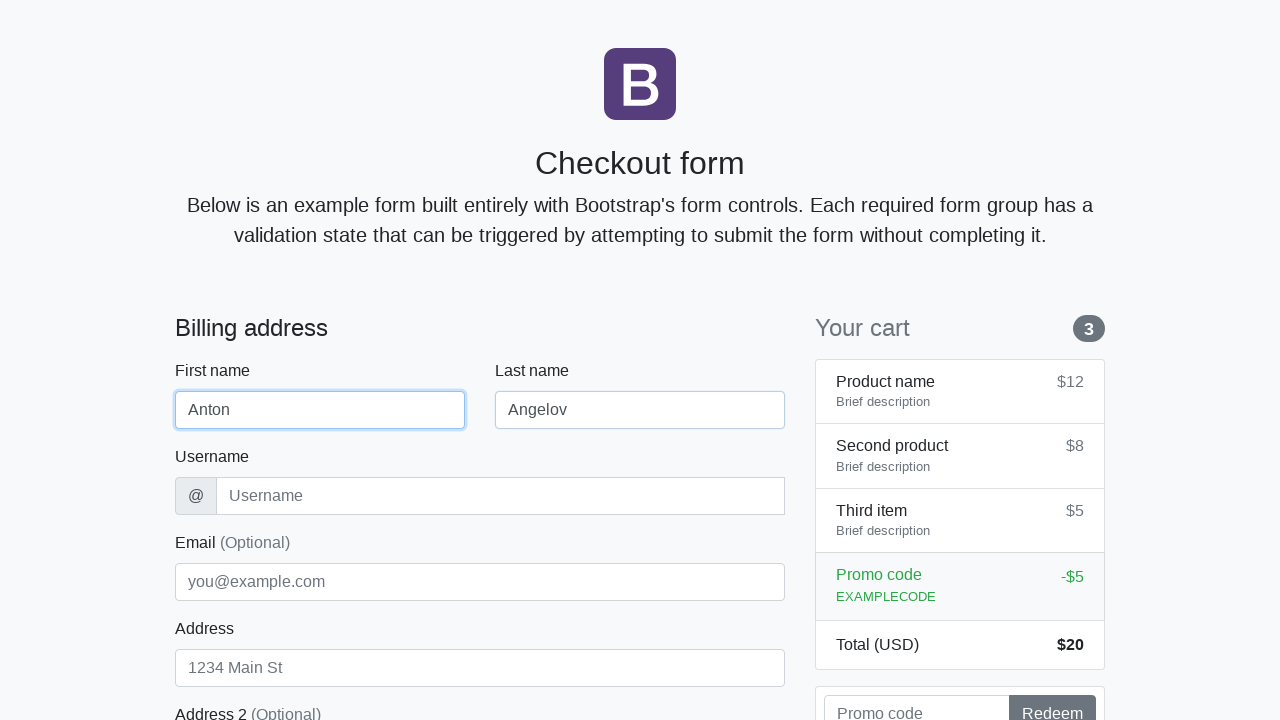

Filled username with 'angelovstanton' (repeat 3) on #username
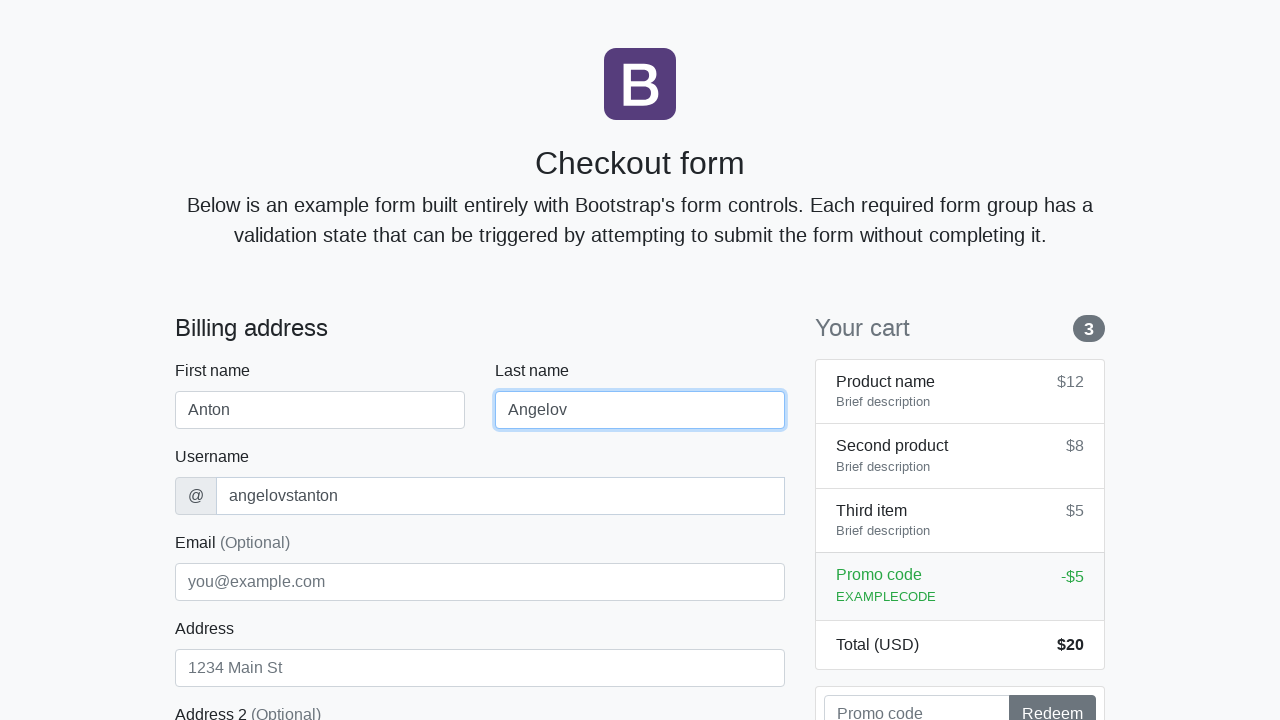

Filled address with 'Flower Street 76' (repeat 3) on #address
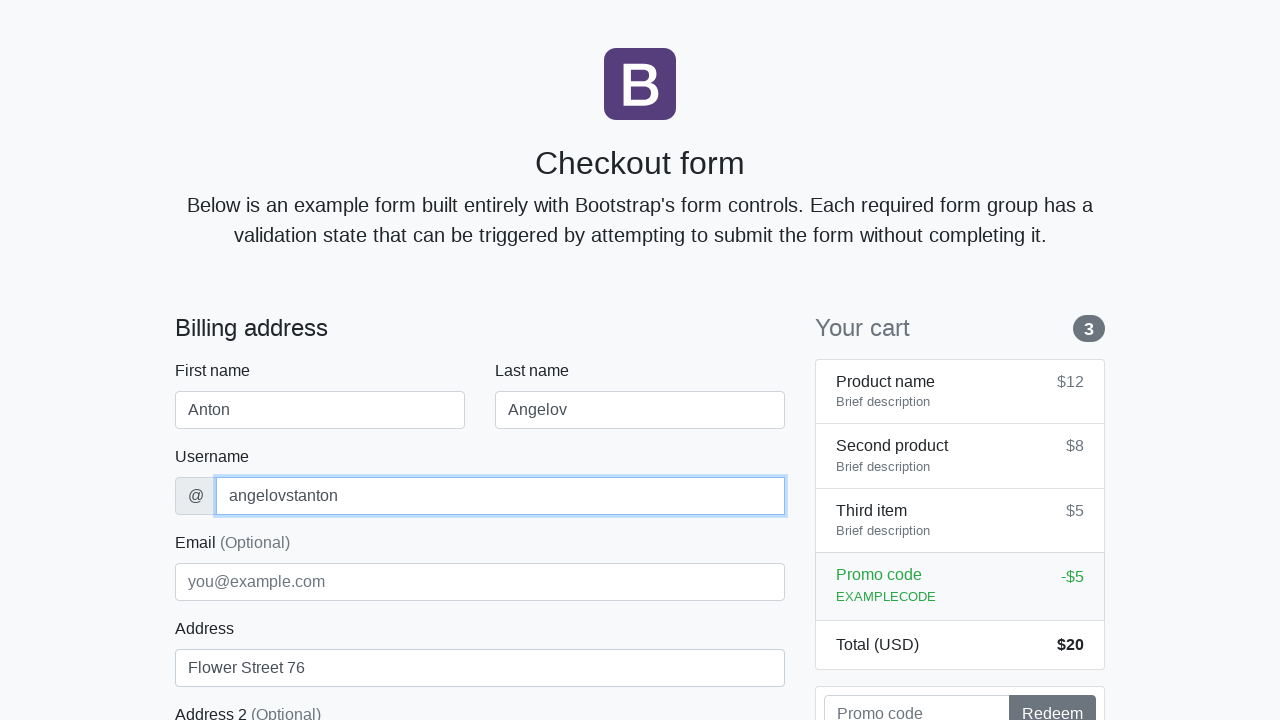

Filled email with 'george@lambdatest.com' (repeat 3) on #email
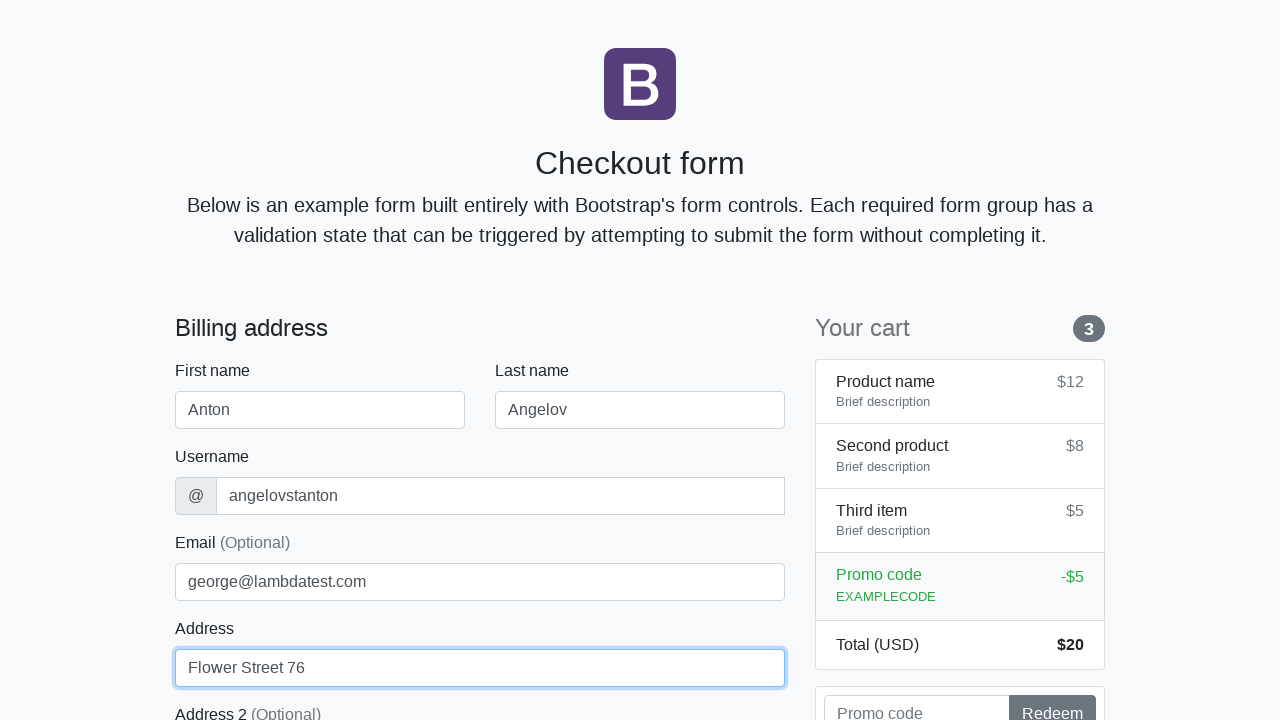

Selected 'United States' from country dropdown (repeat 3) on #country
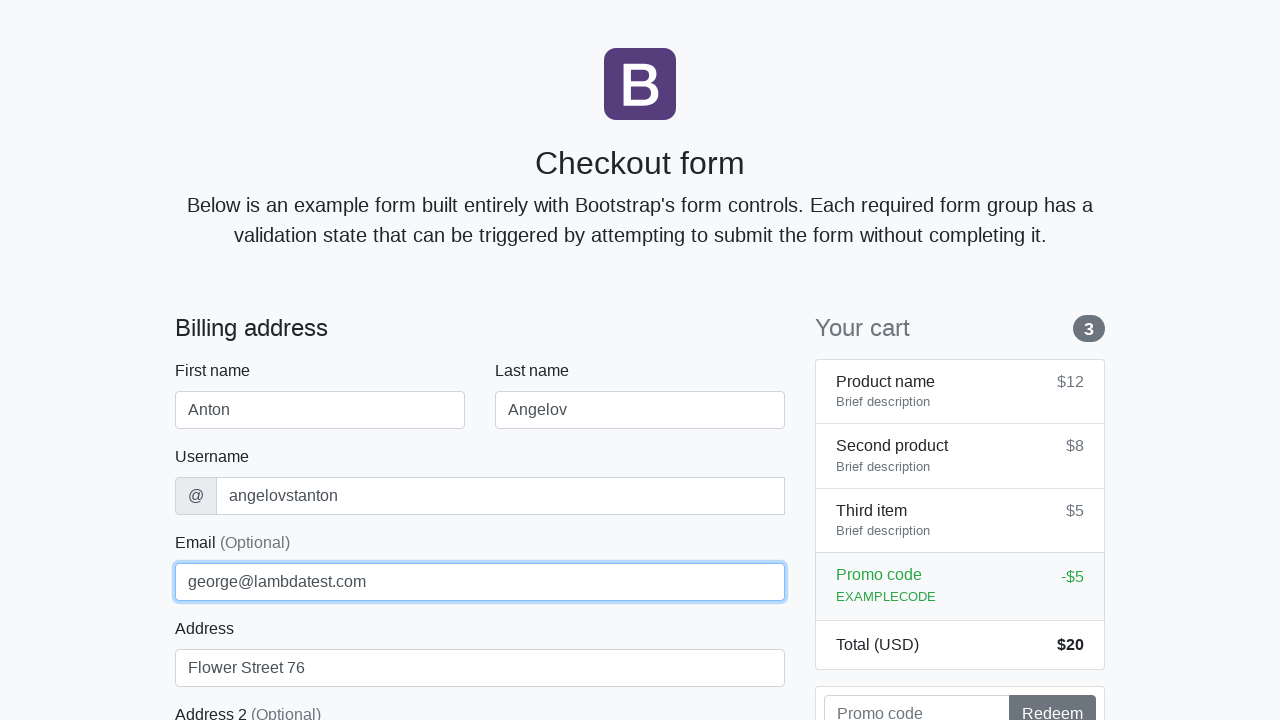

Selected 'California' from state dropdown (repeat 3) on #state
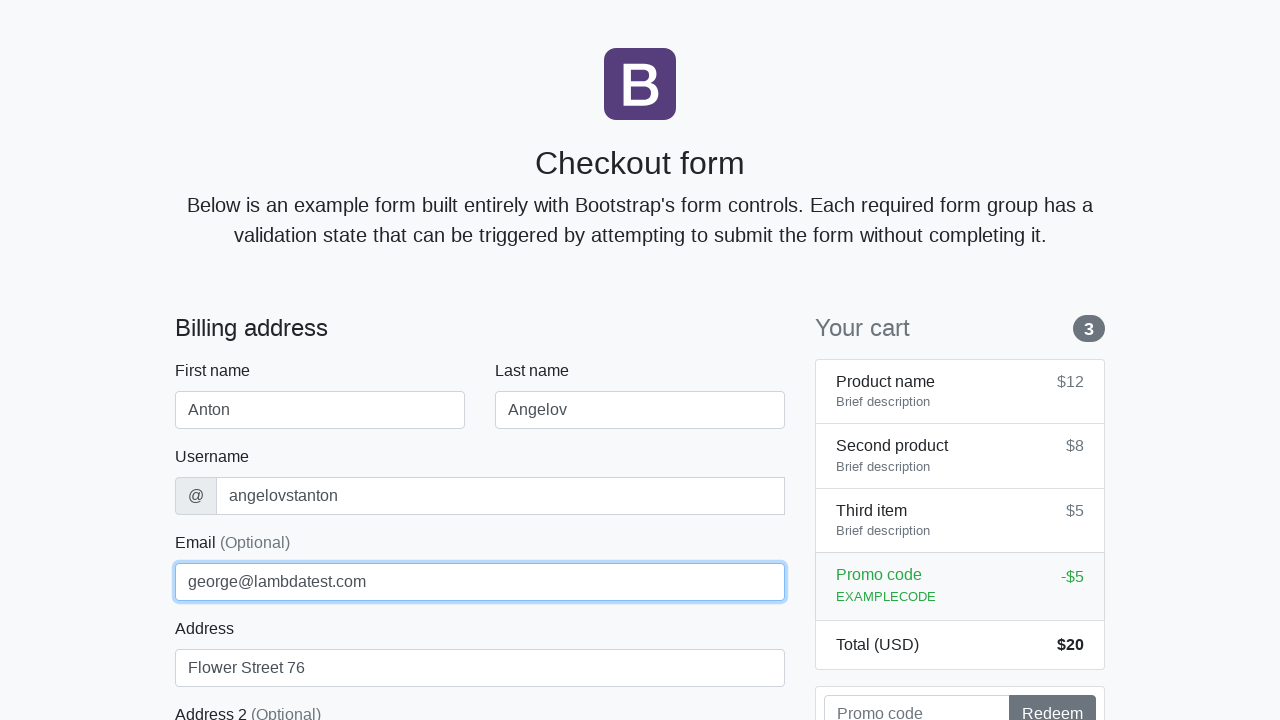

Filled zip code with '1000' (repeat 3) on #zip
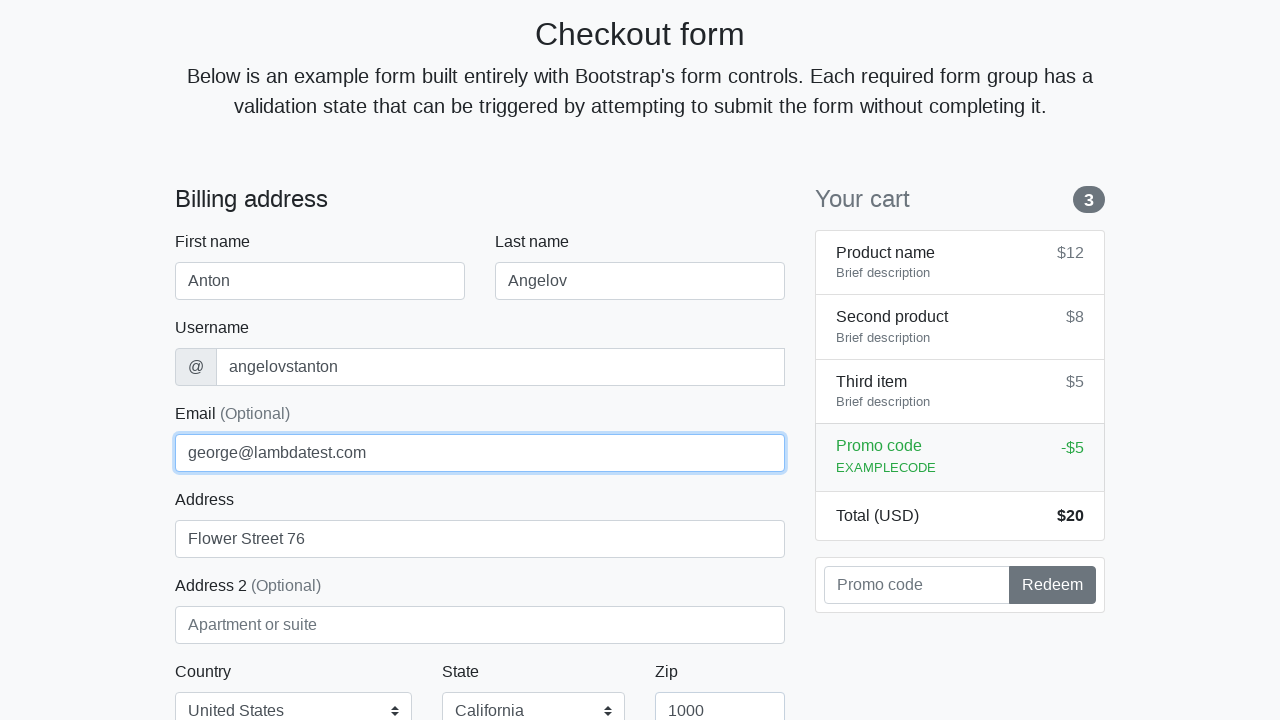

Filled credit card name with 'Anton Angelov' (repeat 3) on #cc-name
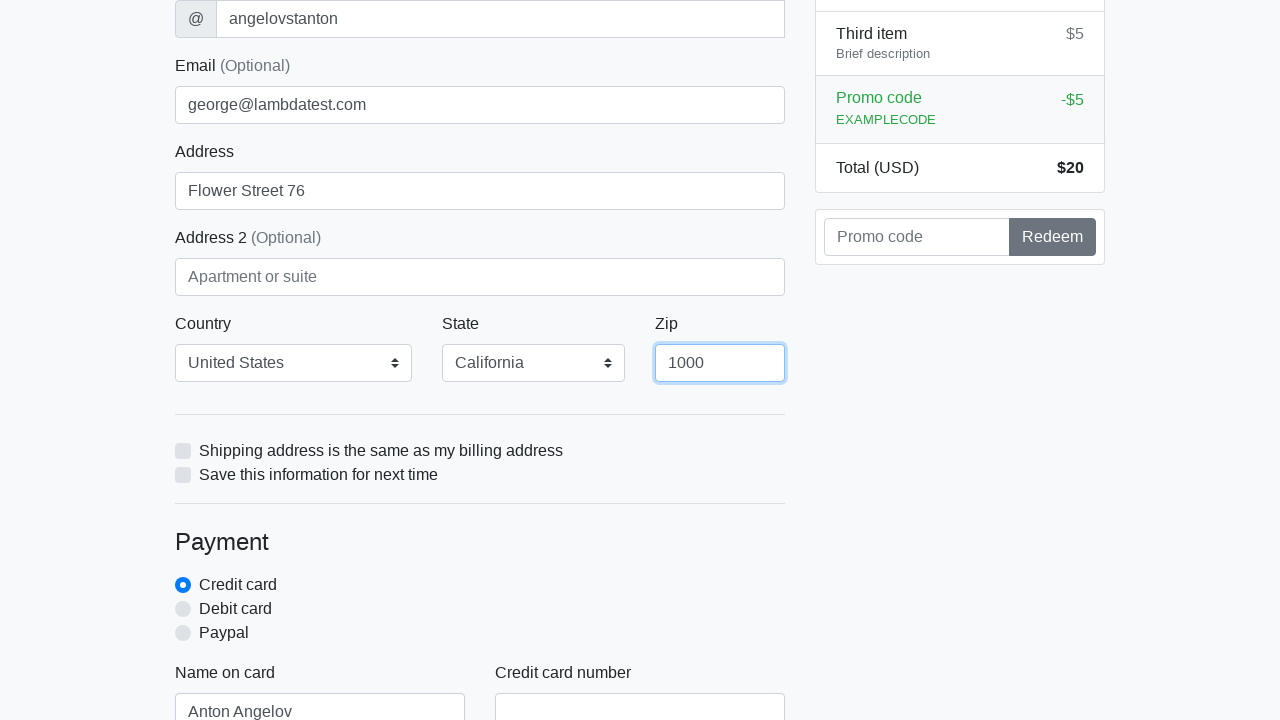

Filled credit card number with '5610591081018250' (repeat 3) on #cc-number
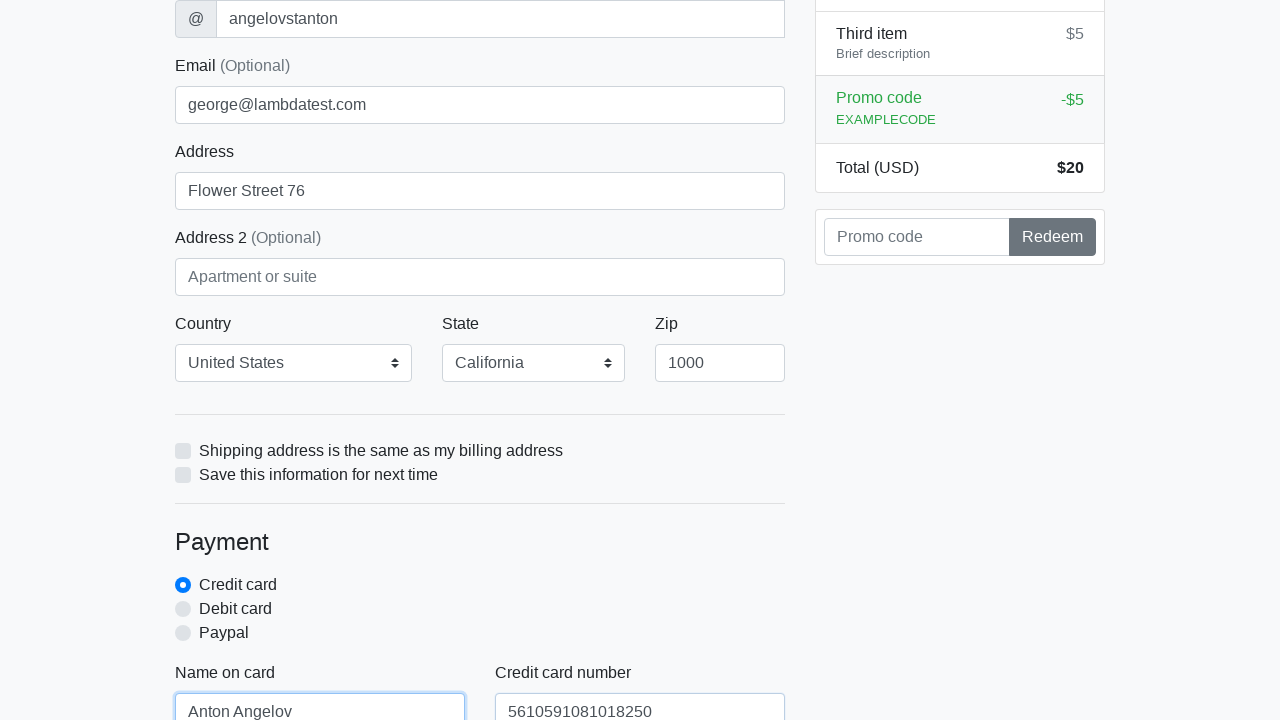

Filled credit card expiration with '20/10/2020' (repeat 3) on #cc-expiration
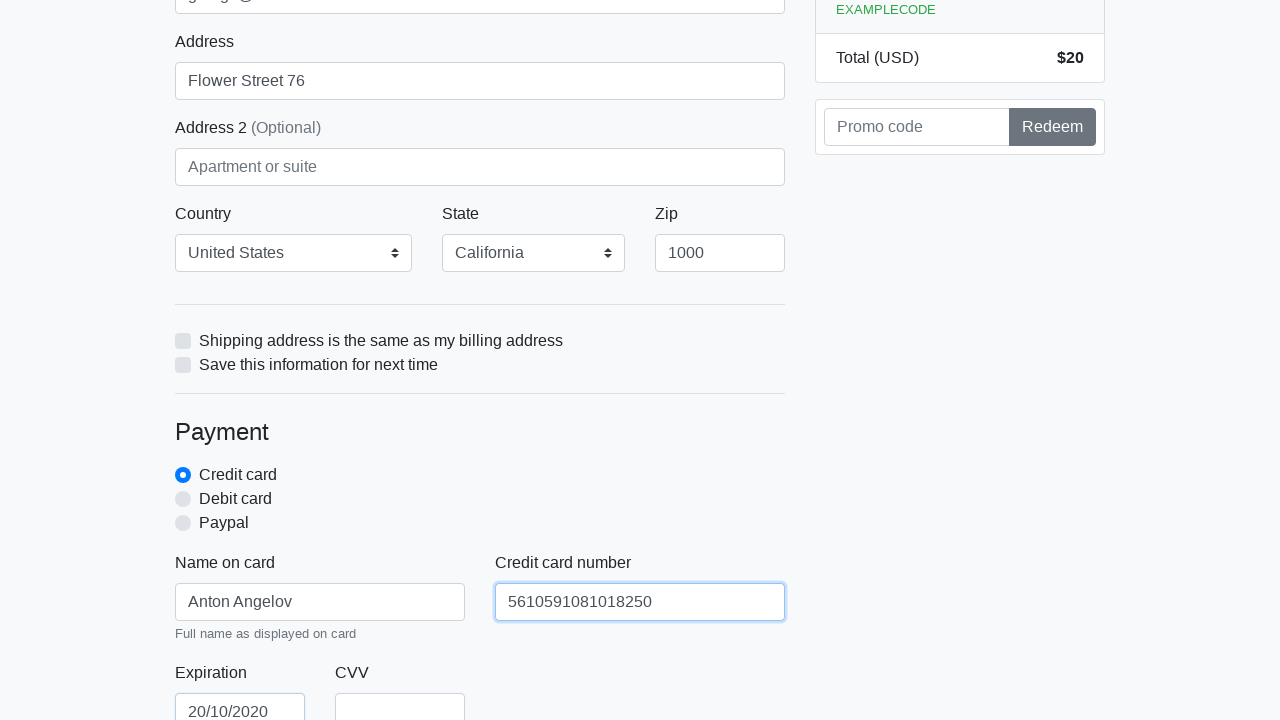

Filled credit card CVV with '888' (repeat 3) on #cc-cvv
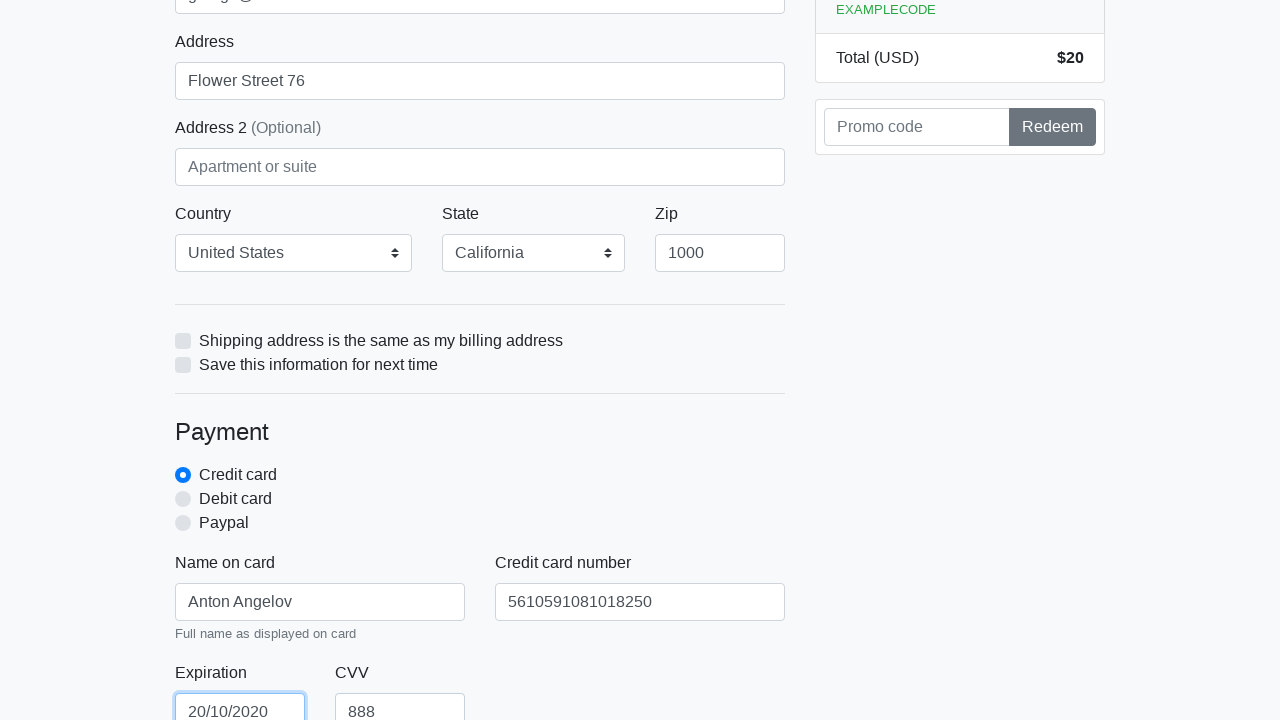

Clicked proceed button to submit checkout form (repeat 3) at (480, 500) on xpath=/html/body/div/div[2]/div[2]/form/button
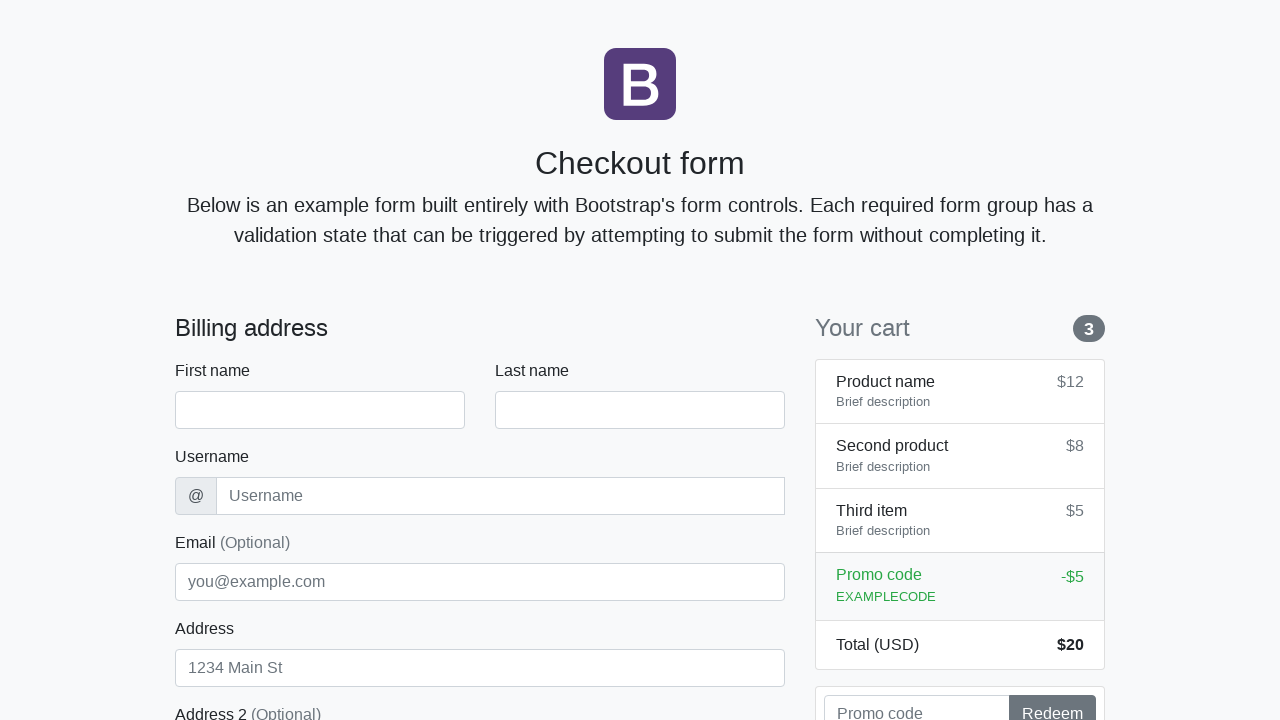

Navigated to checkout page (repeat 4)
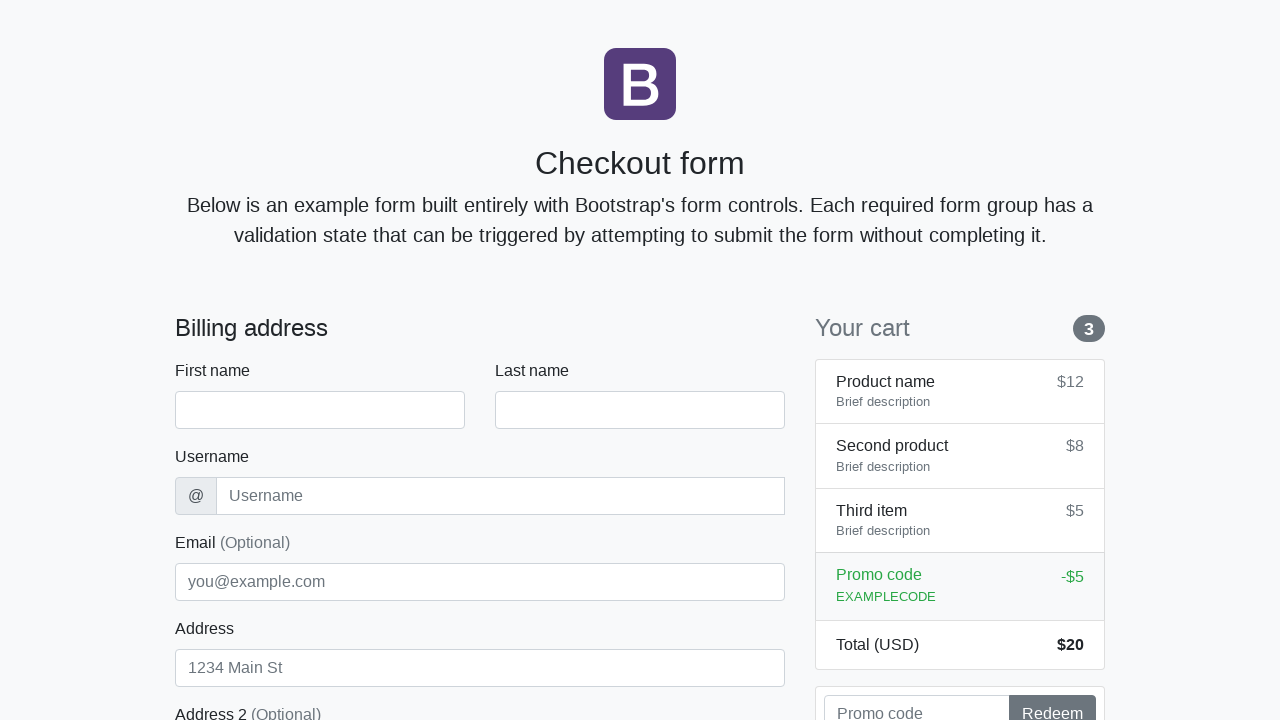

Waited for checkout form to load (repeat 4)
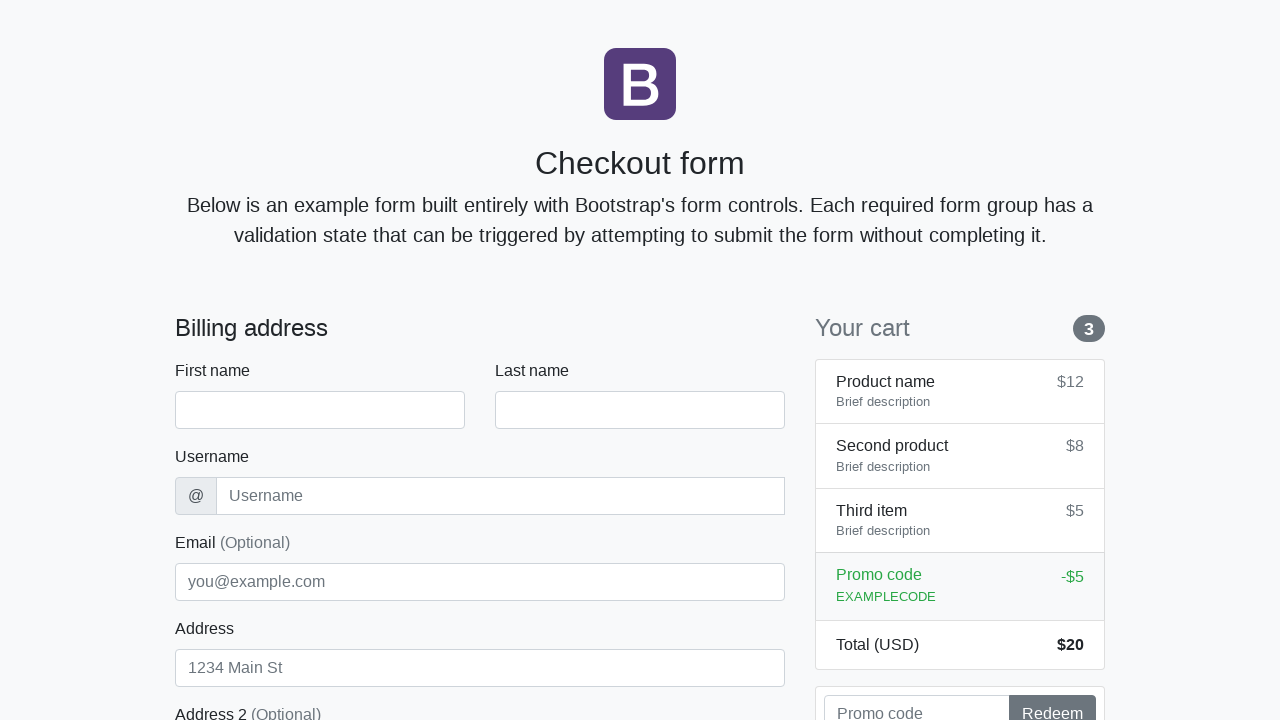

Filled first name with 'Anton' (repeat 4) on #firstName
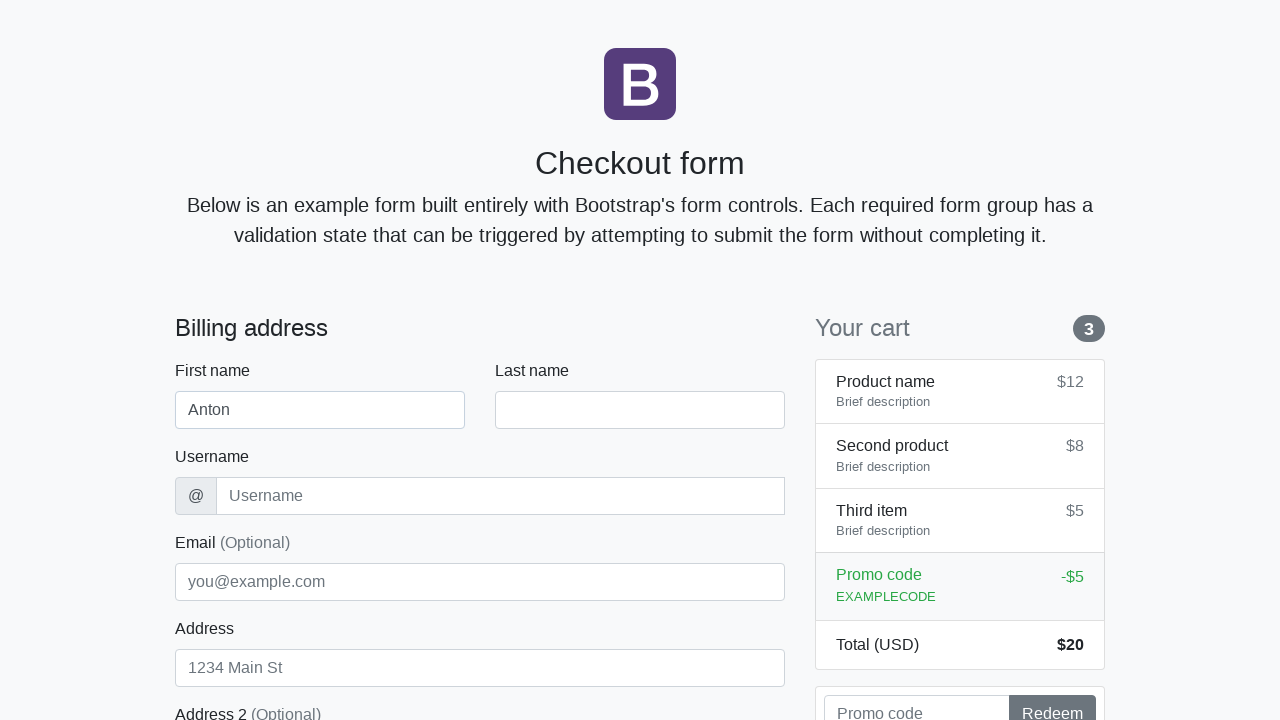

Filled last name with 'Angelov' (repeat 4) on #lastName
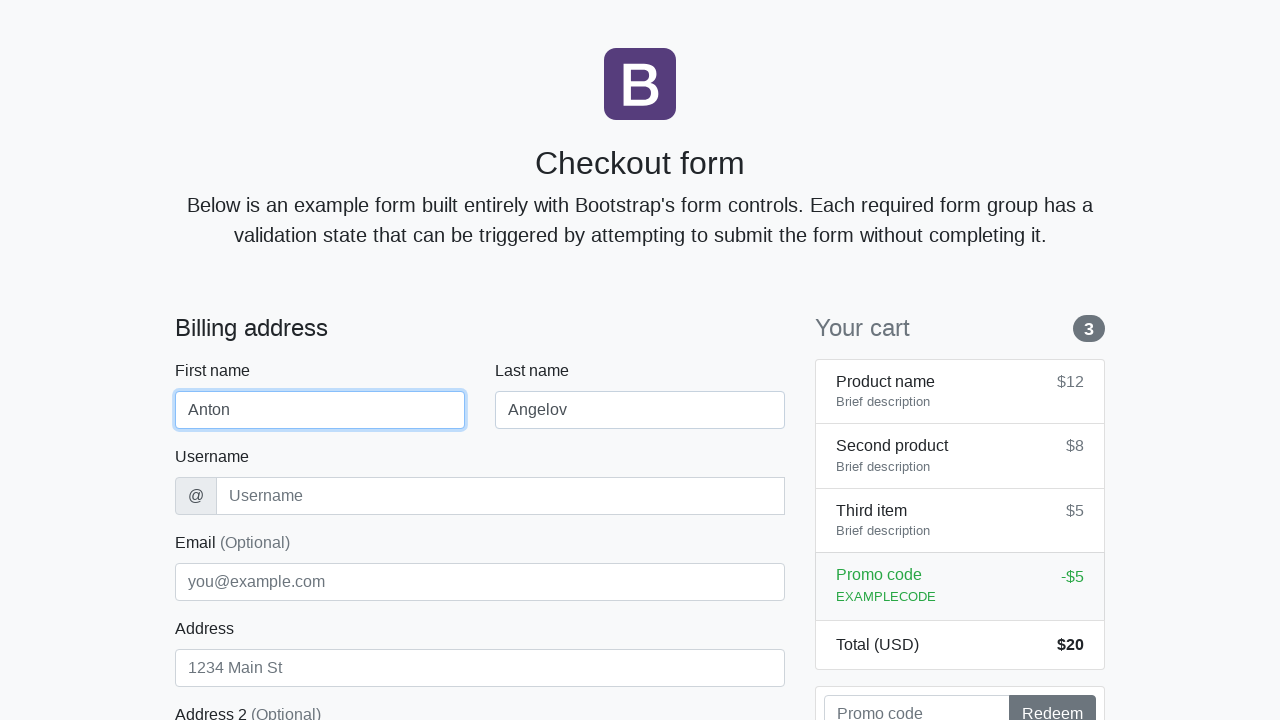

Filled username with 'angelovstanton' (repeat 4) on #username
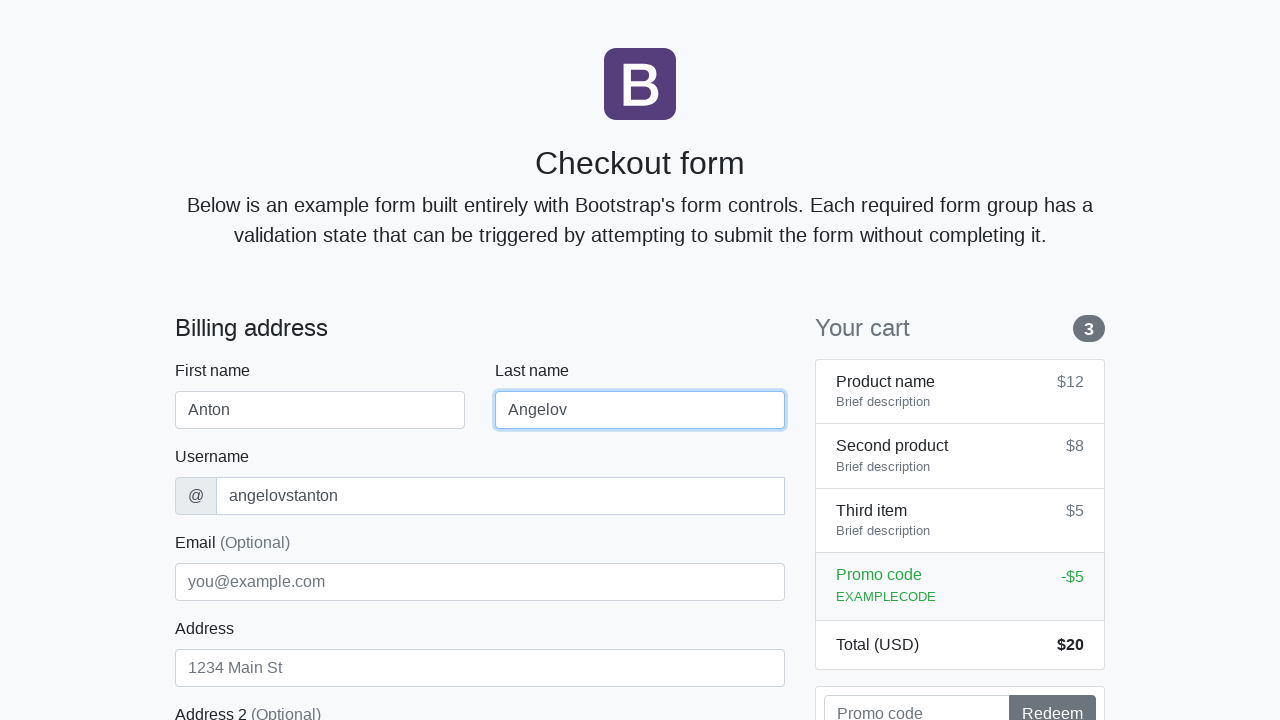

Filled address with 'Flower Street 76' (repeat 4) on #address
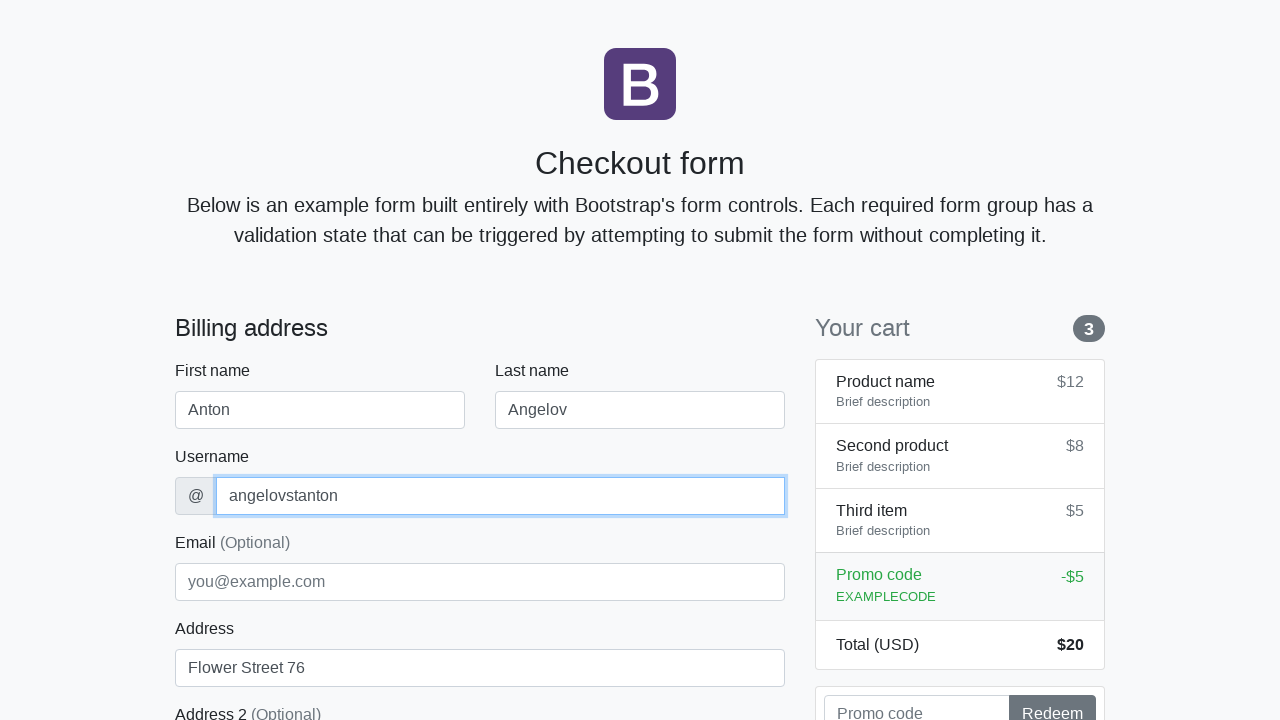

Filled email with 'george@lambdatest.com' (repeat 4) on #email
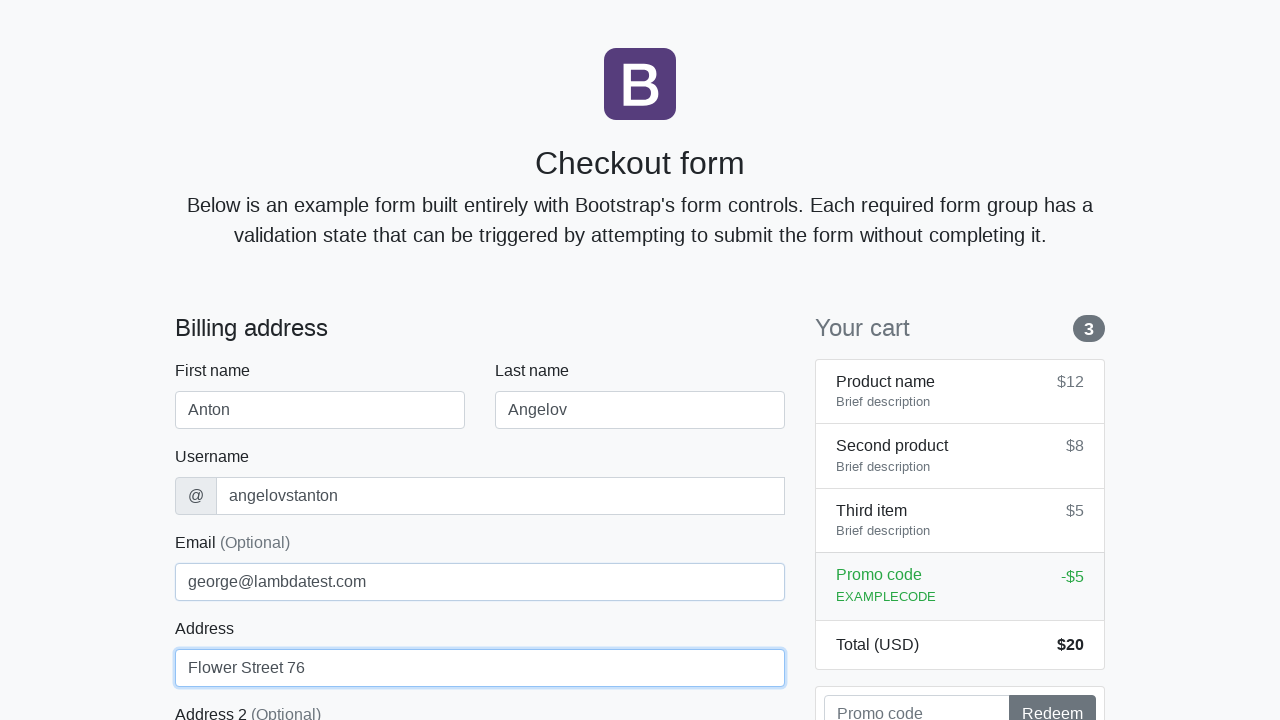

Selected 'United States' from country dropdown (repeat 4) on #country
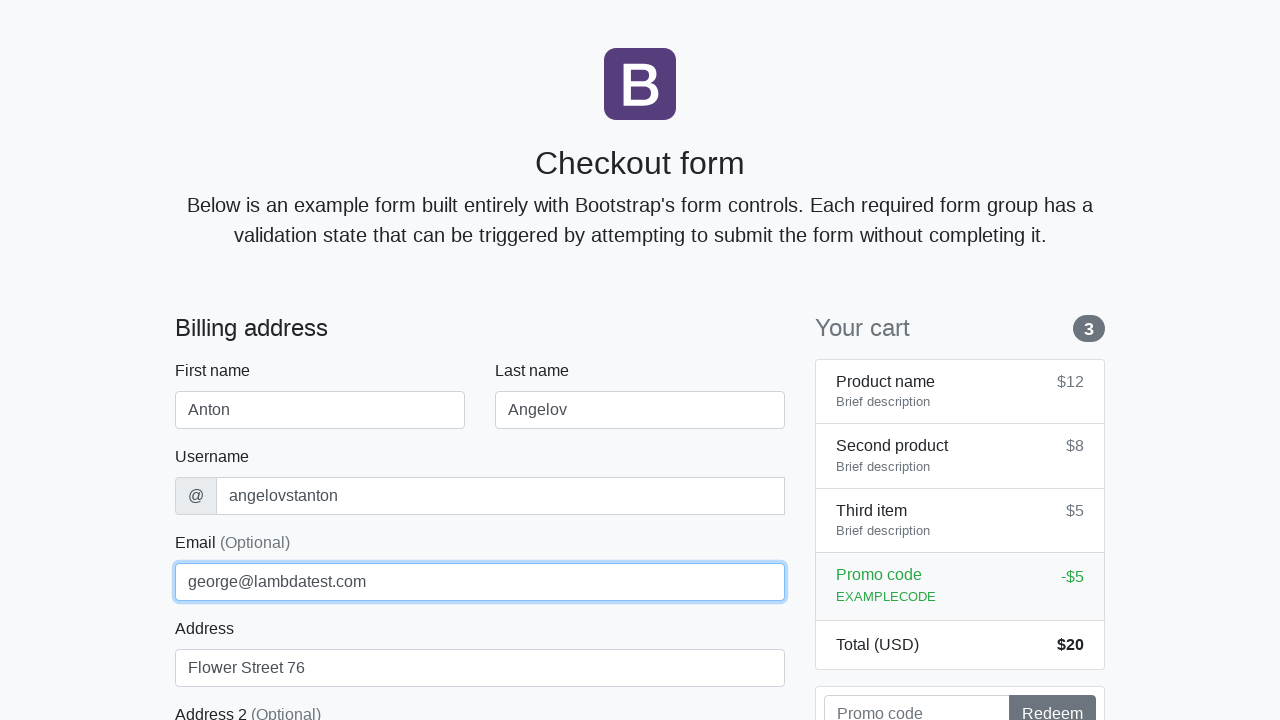

Selected 'California' from state dropdown (repeat 4) on #state
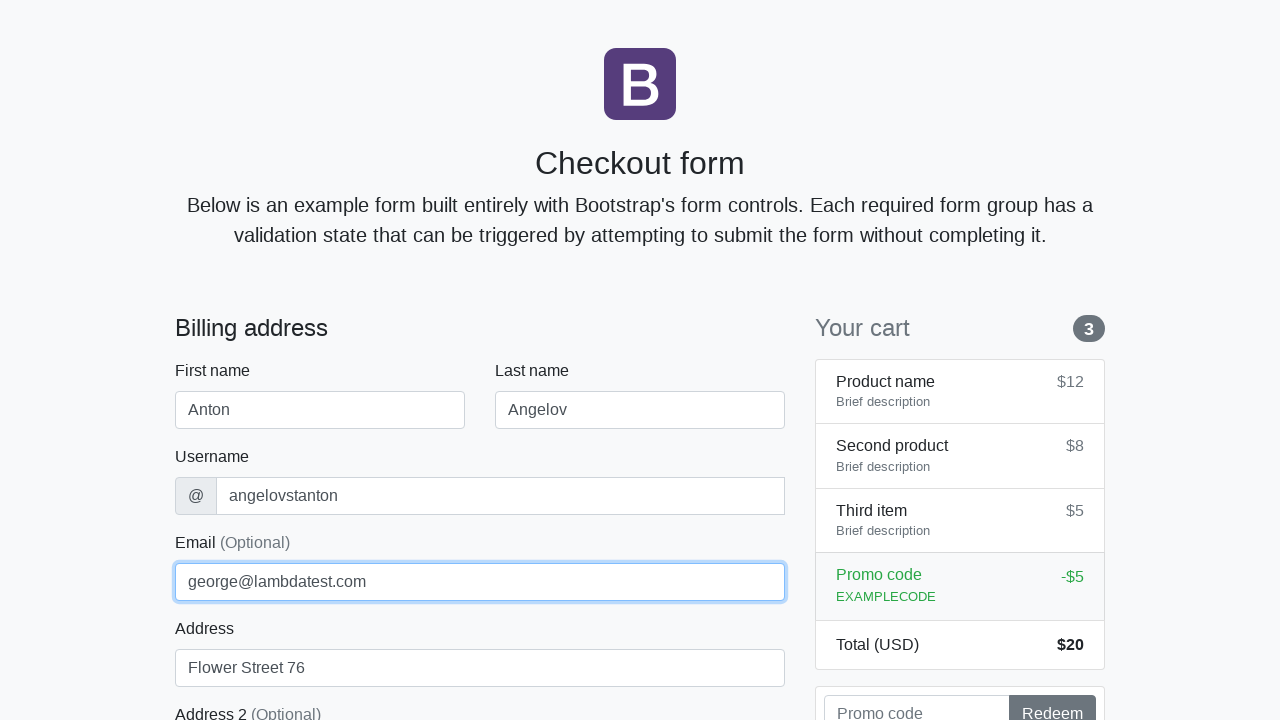

Filled zip code with '1000' (repeat 4) on #zip
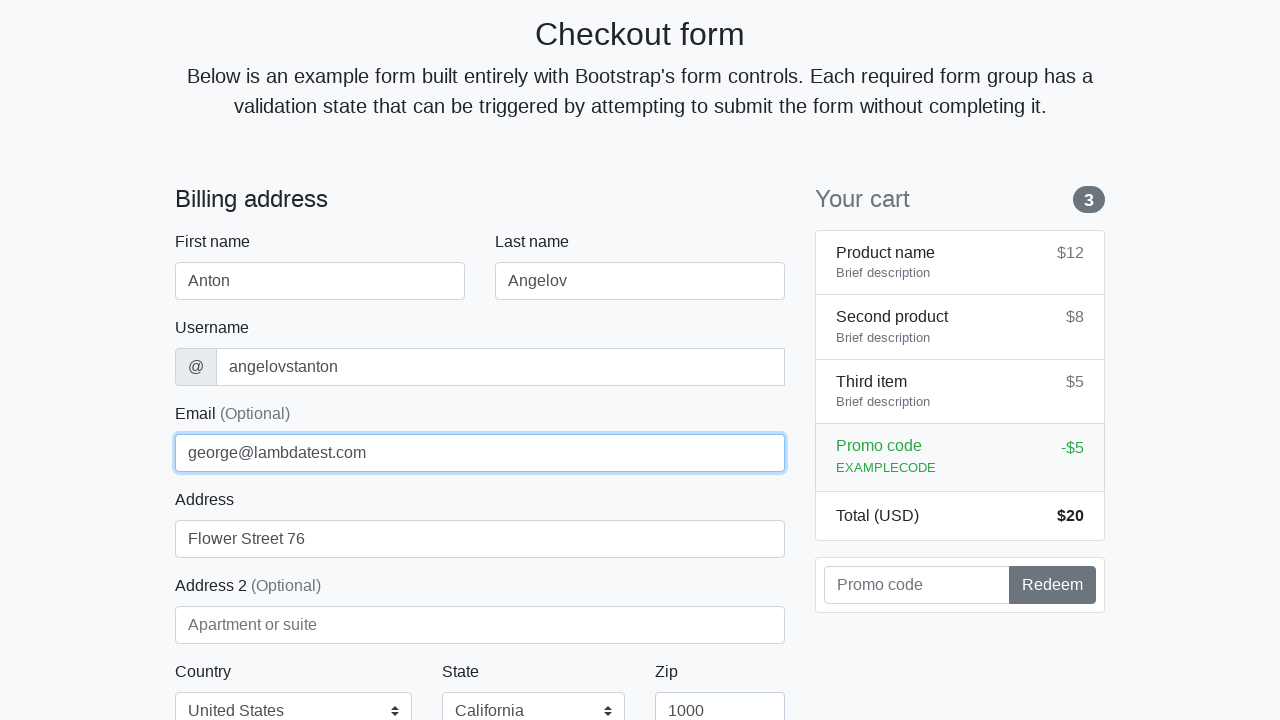

Filled credit card name with 'Anton Angelov' (repeat 4) on #cc-name
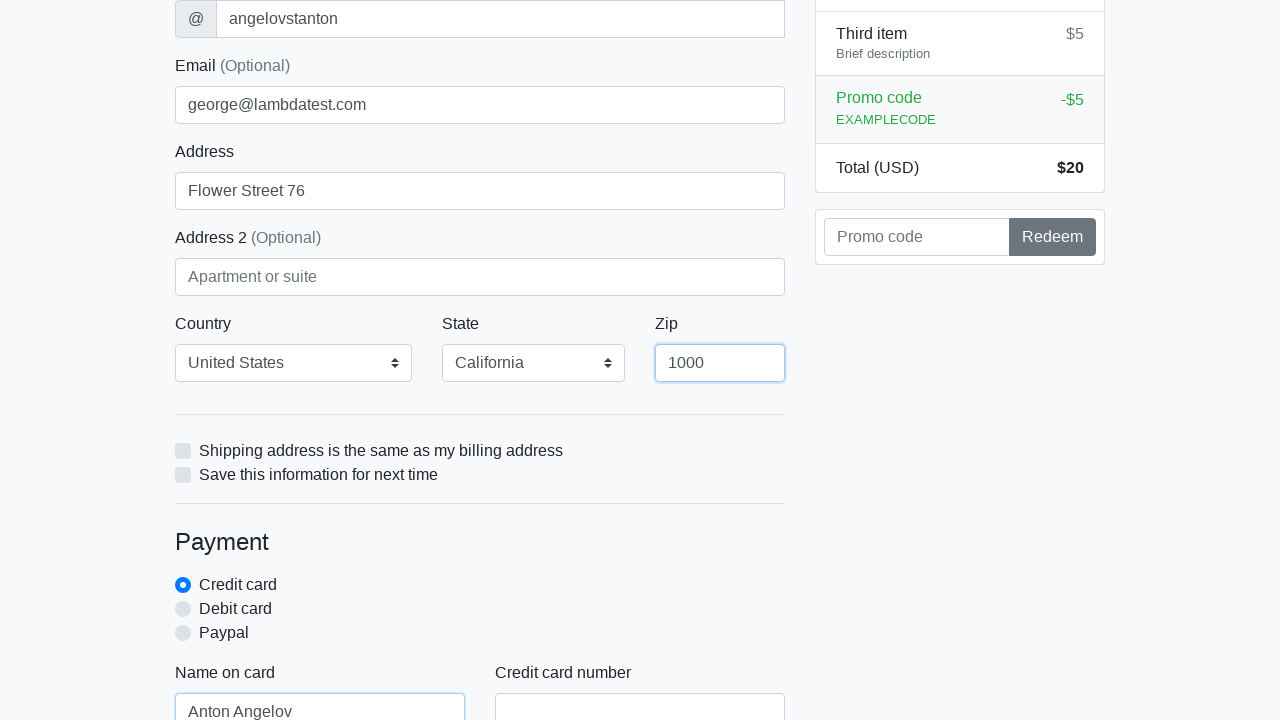

Filled credit card number with '5610591081018250' (repeat 4) on #cc-number
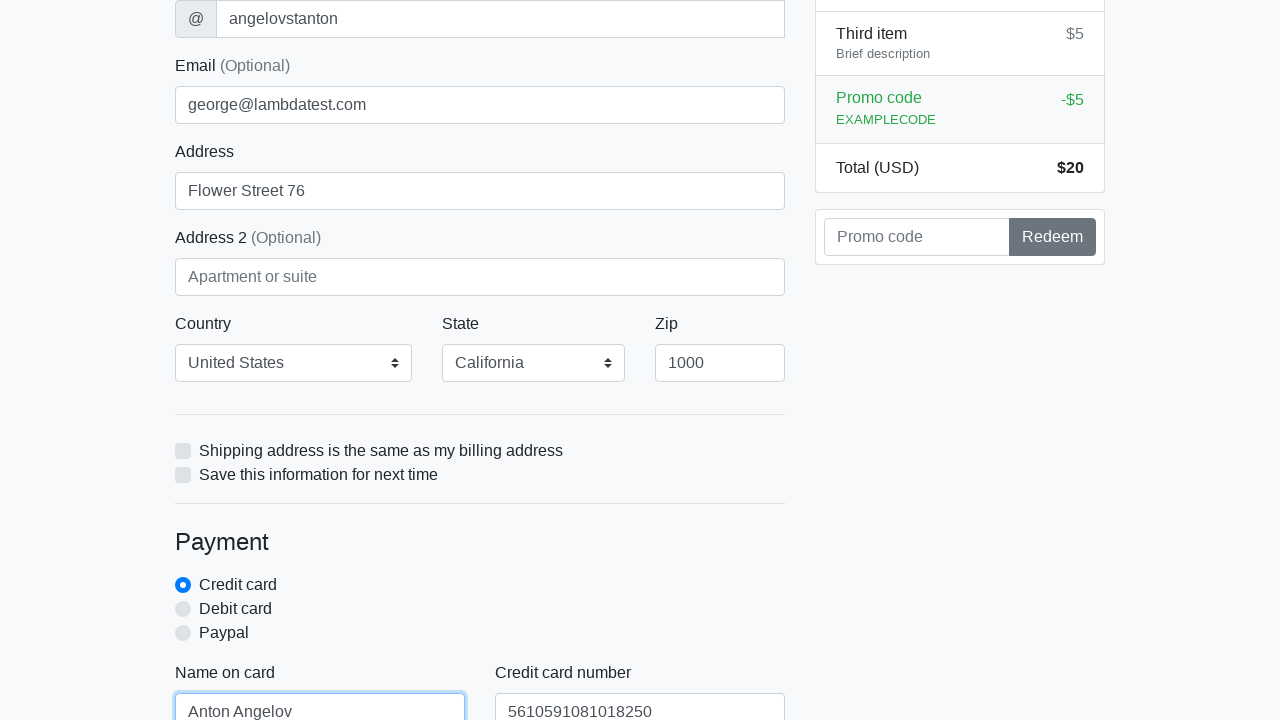

Filled credit card expiration with '20/10/2020' (repeat 4) on #cc-expiration
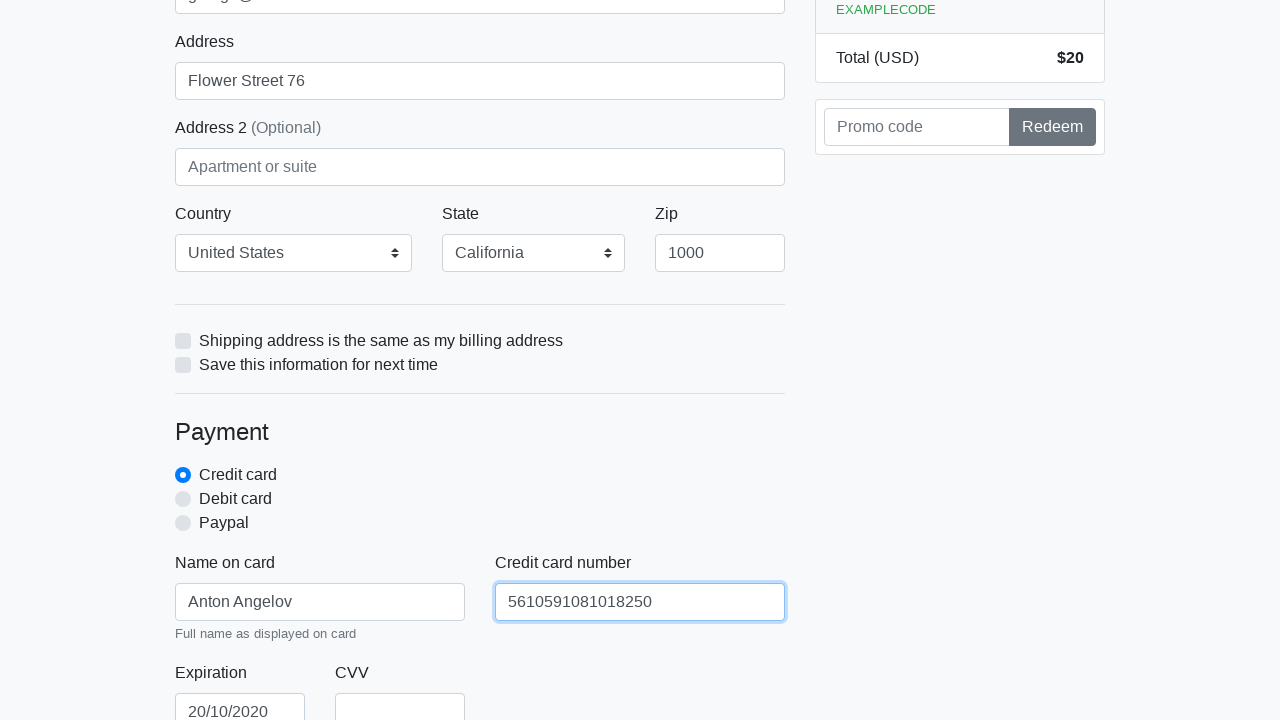

Filled credit card CVV with '888' (repeat 4) on #cc-cvv
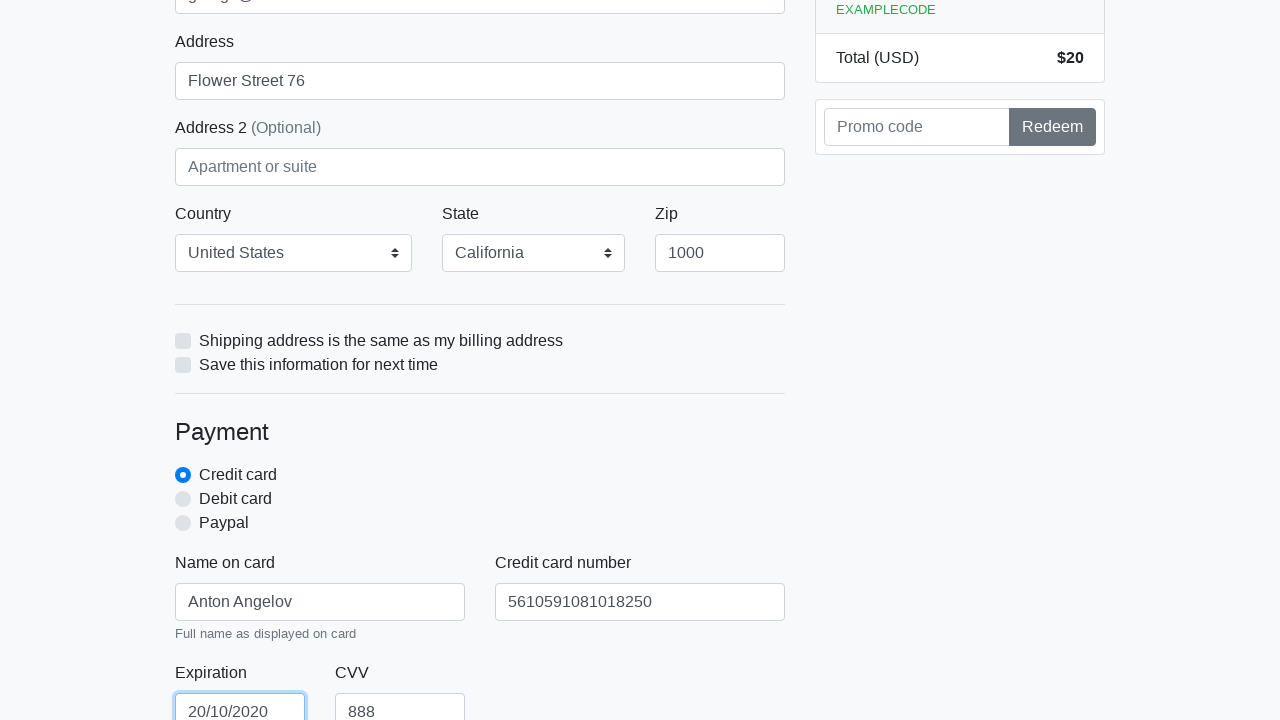

Clicked proceed button to submit checkout form (repeat 4) at (480, 500) on xpath=/html/body/div/div[2]/div[2]/form/button
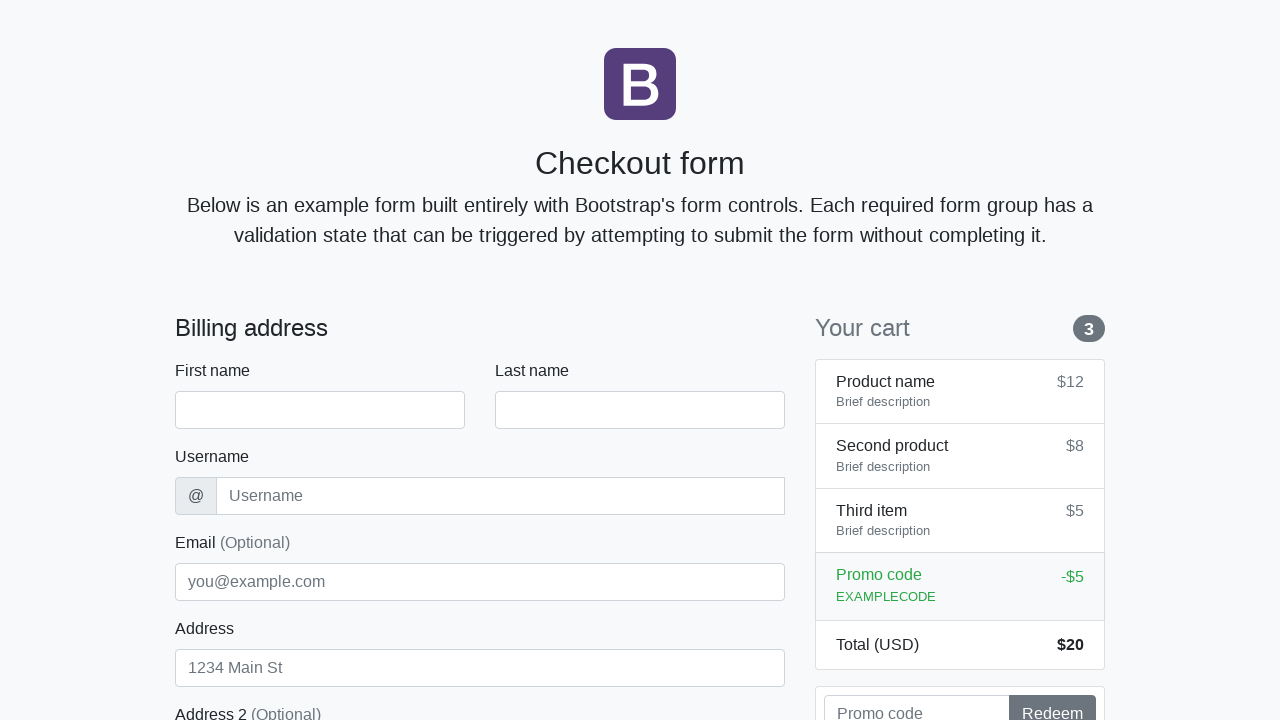

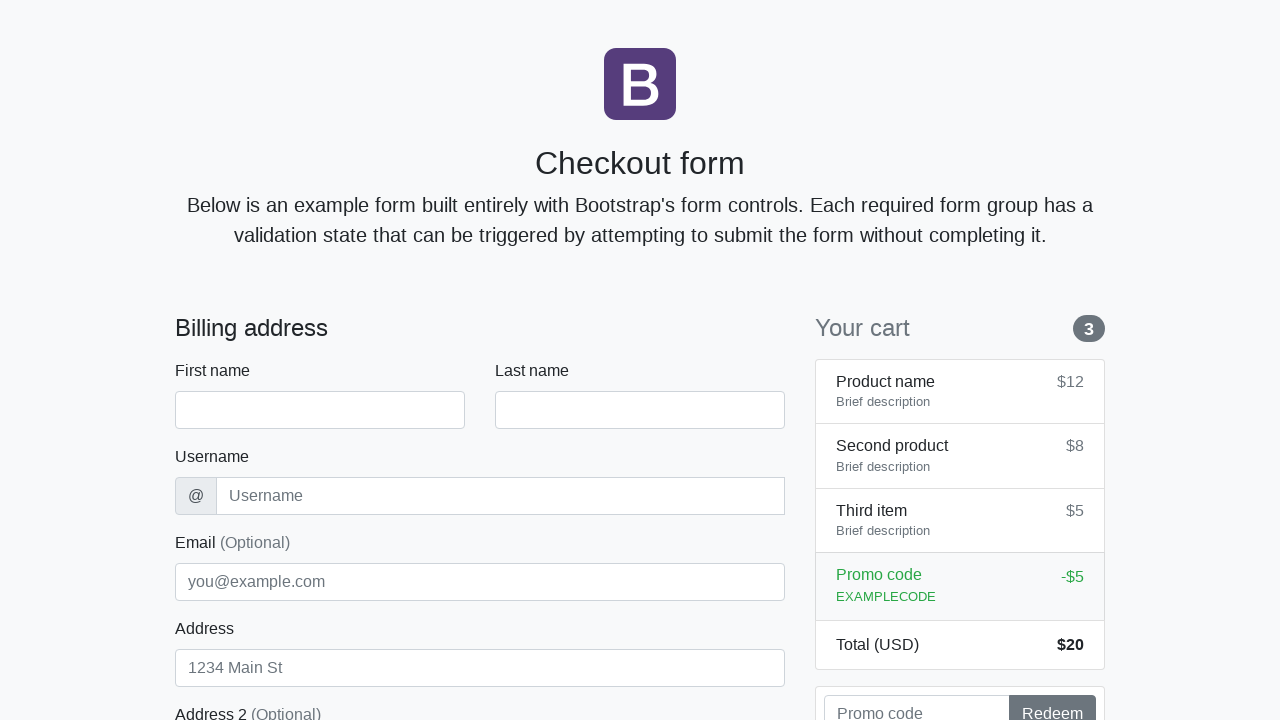